Tests the infinite scroll functionality by scrolling down the page multiple times and verifying that new content loads, causing the page height to increase.

Starting URL: https://the-internet.herokuapp.com/infinite_scroll

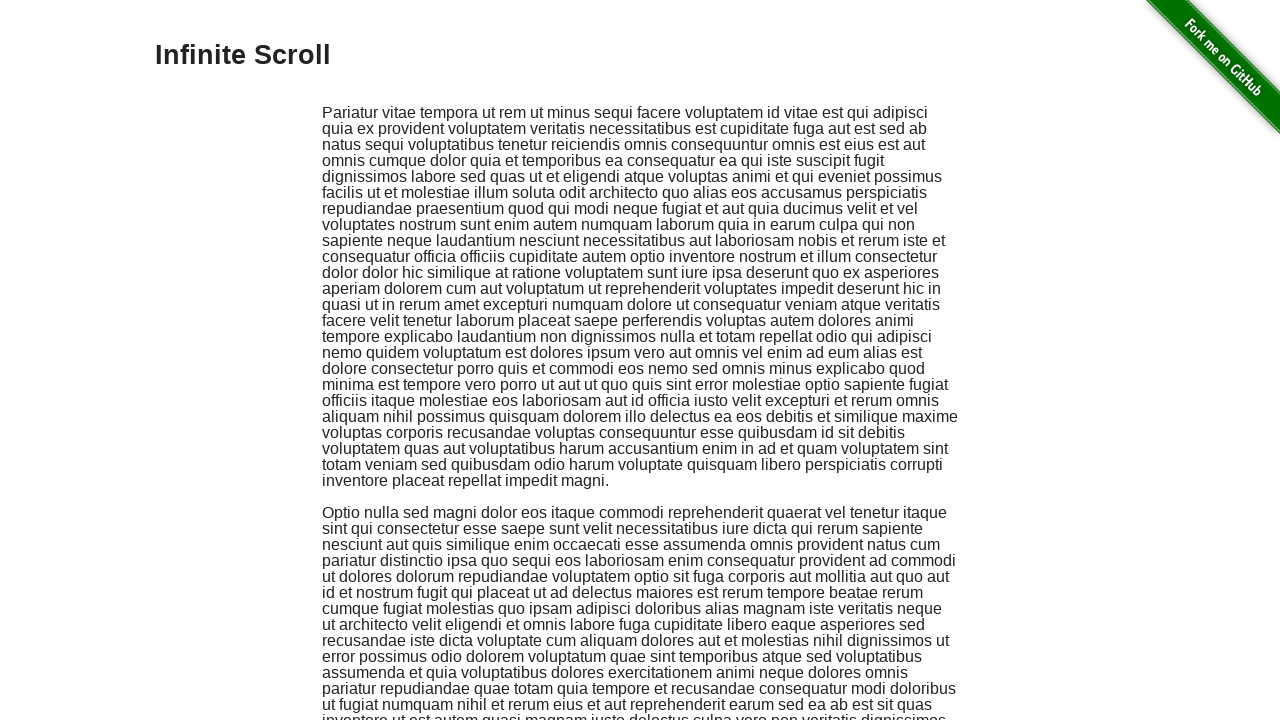

Waited for page header to be present
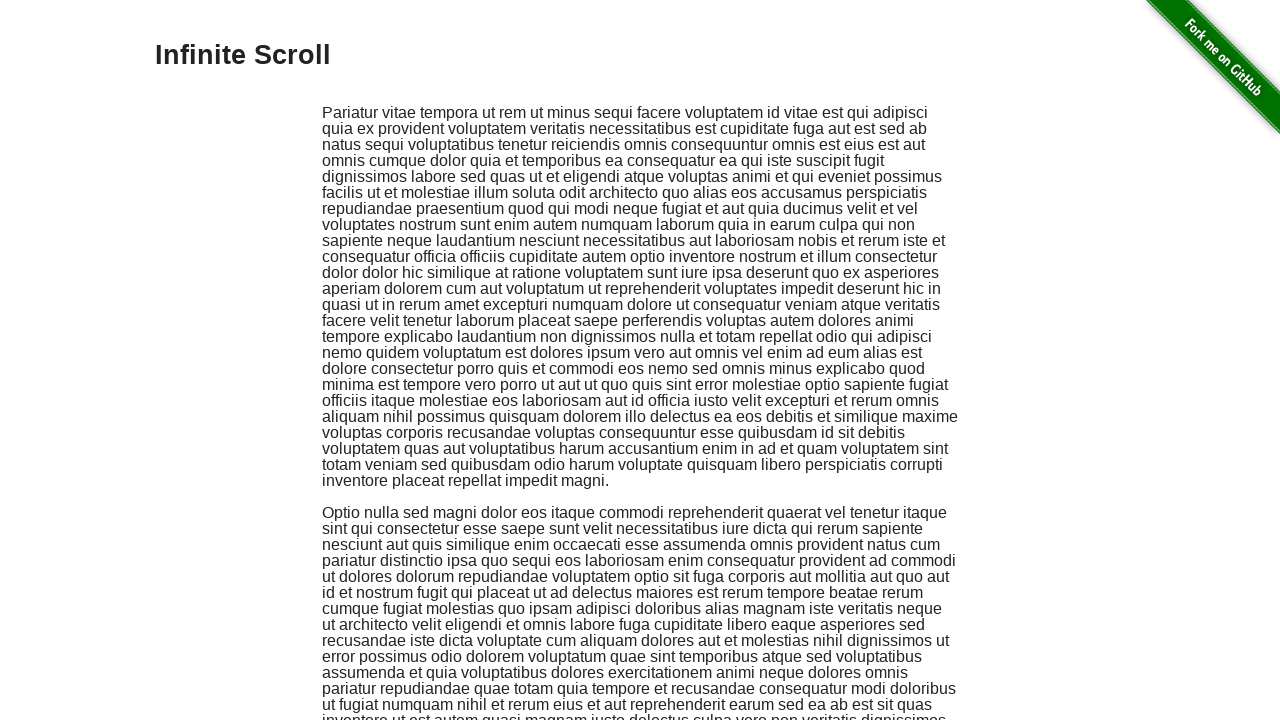

Verified header contains 'Infinite Scroll'
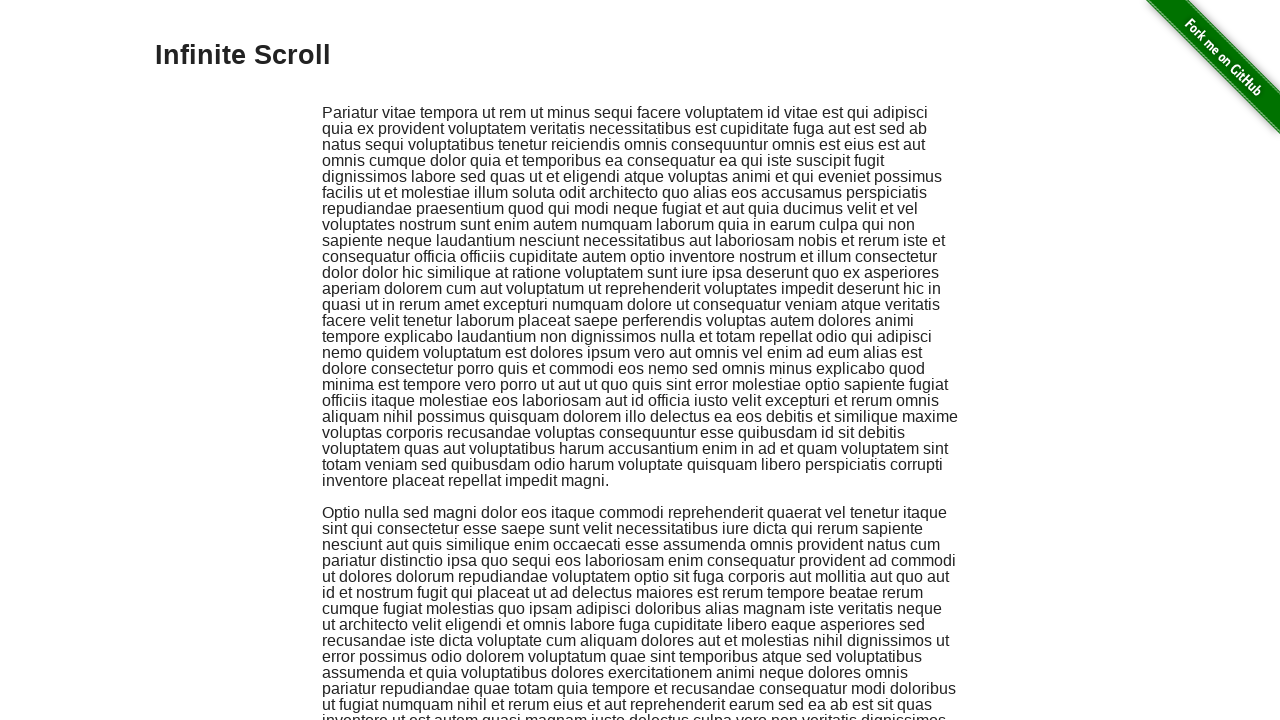

Retrieved initial page height: 945
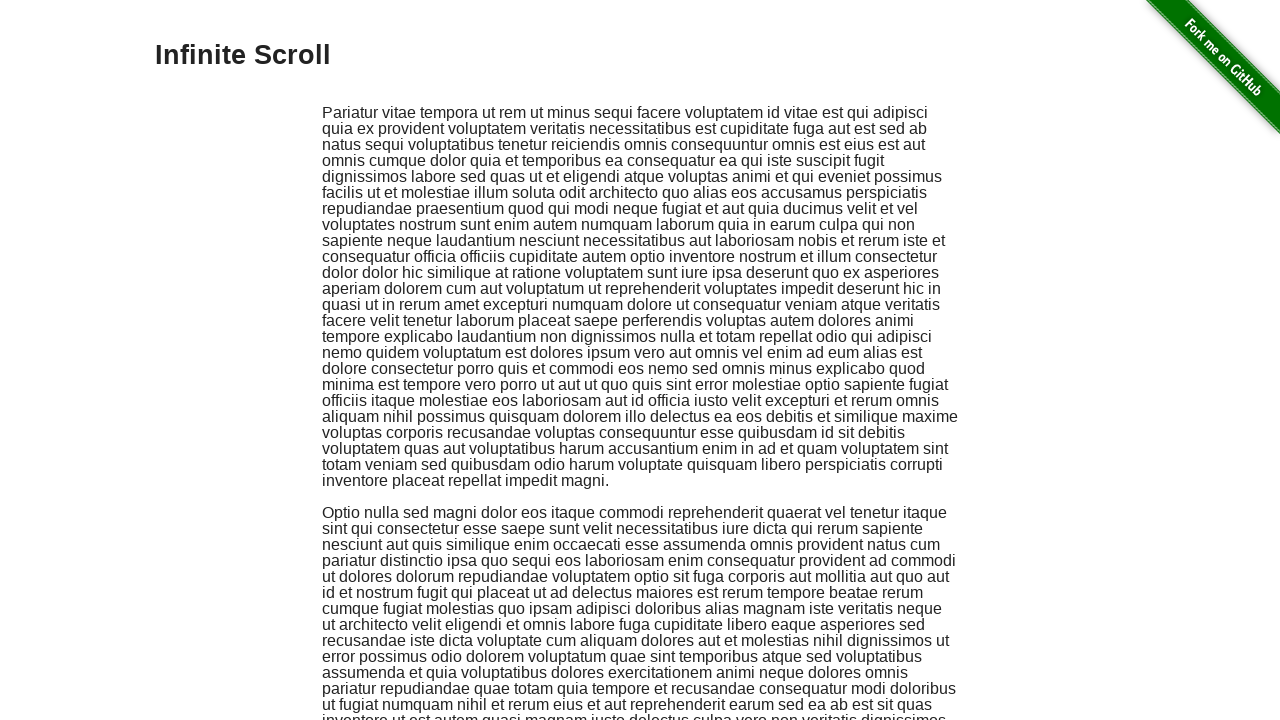

Scrolled to bottom of page (iteration 1/20)
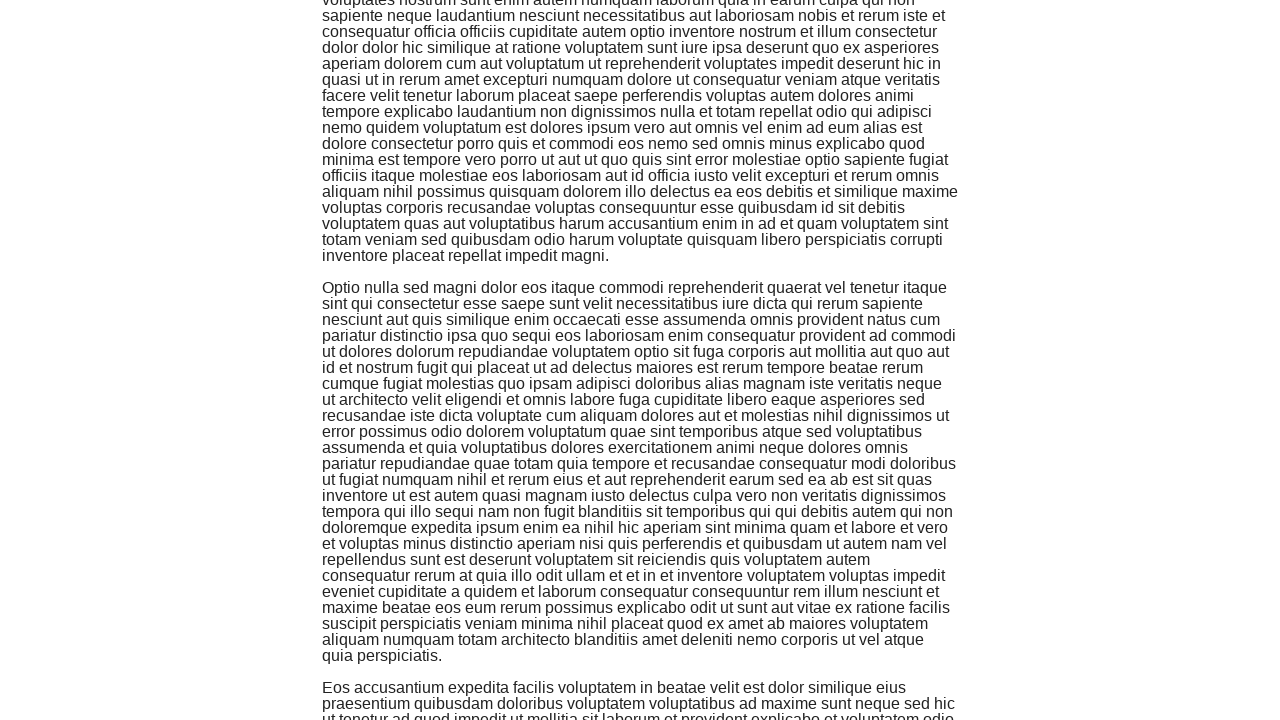

Waited 1000ms for content to load (iteration 1/20)
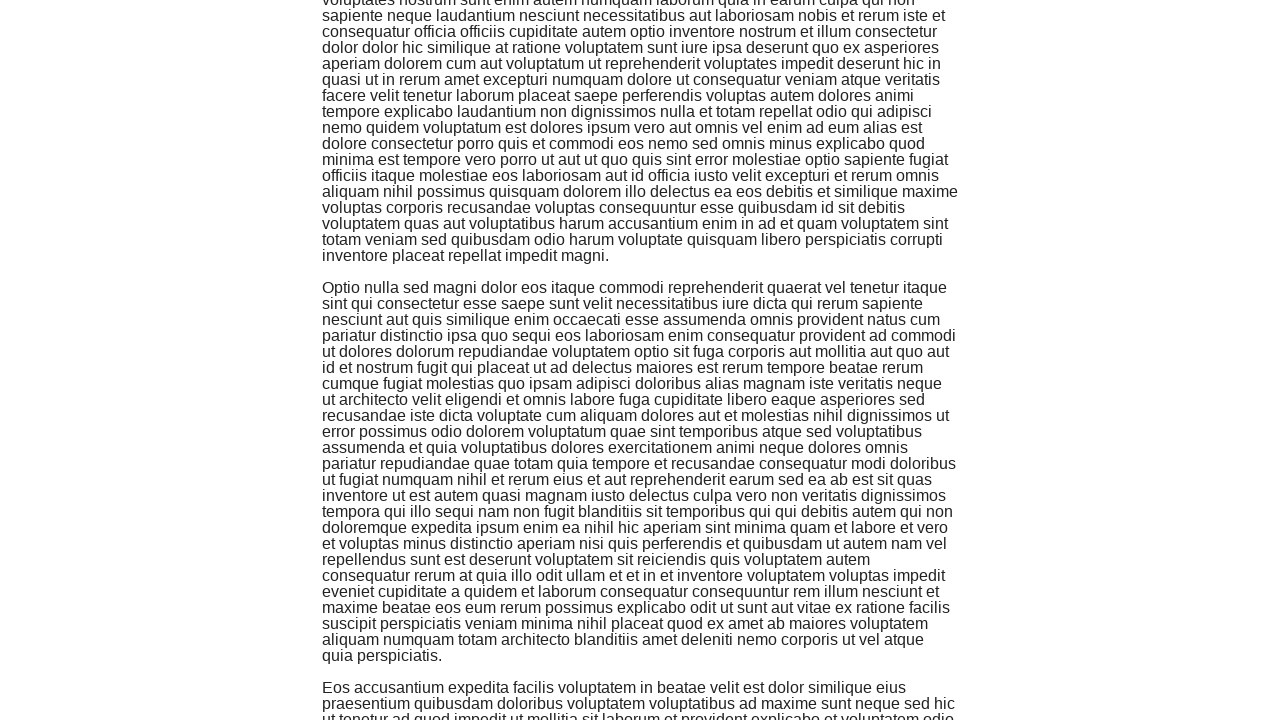

Scrolled to bottom of page (iteration 2/20)
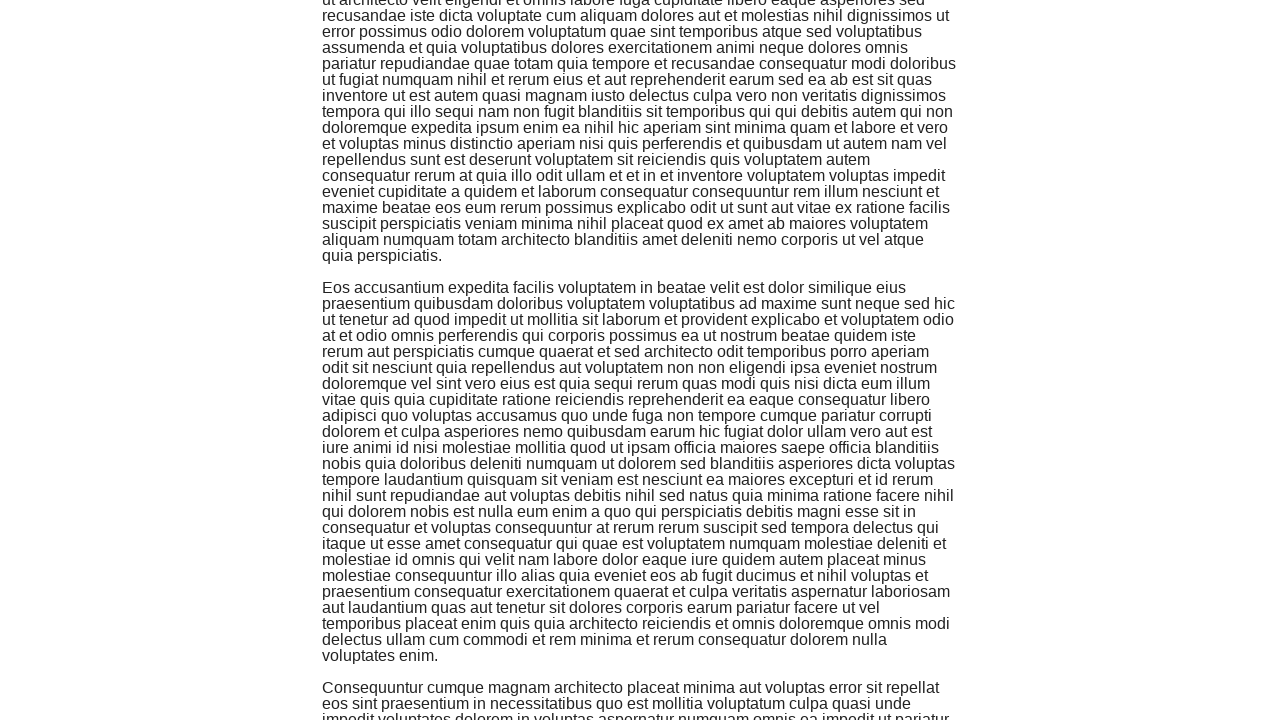

Waited 1000ms for content to load (iteration 2/20)
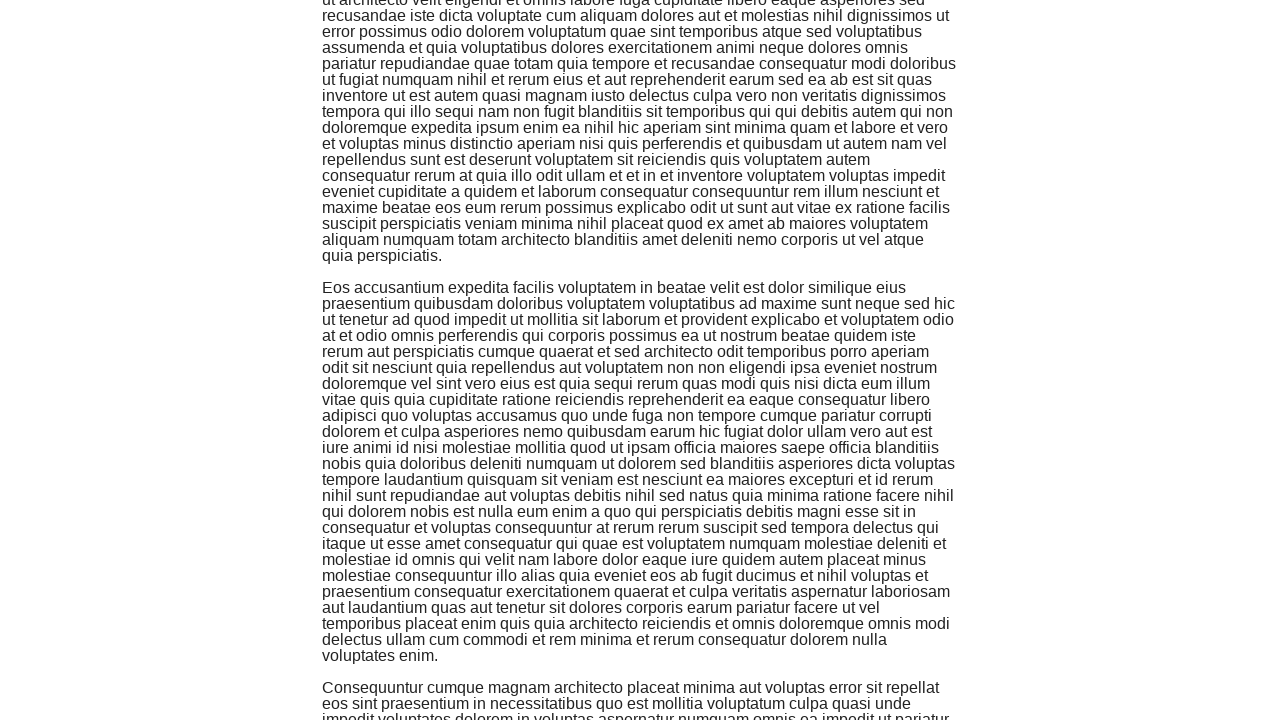

Scrolled to bottom of page (iteration 3/20)
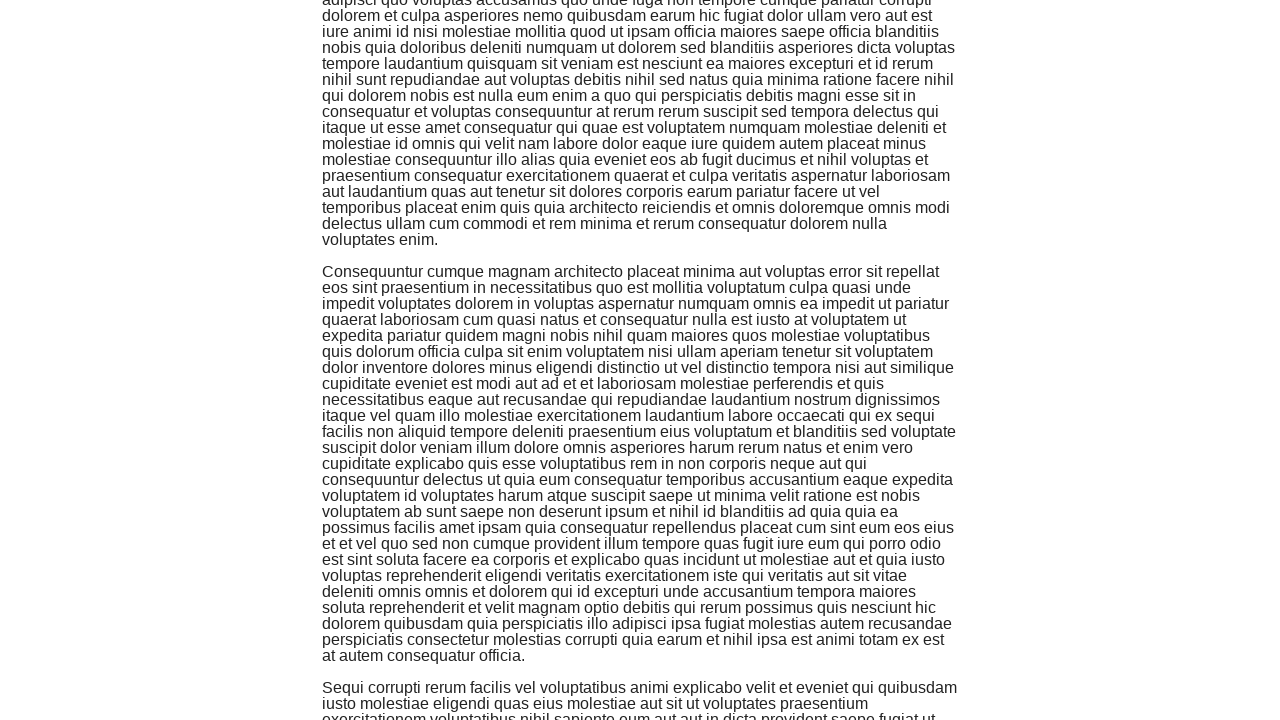

Waited 1000ms for content to load (iteration 3/20)
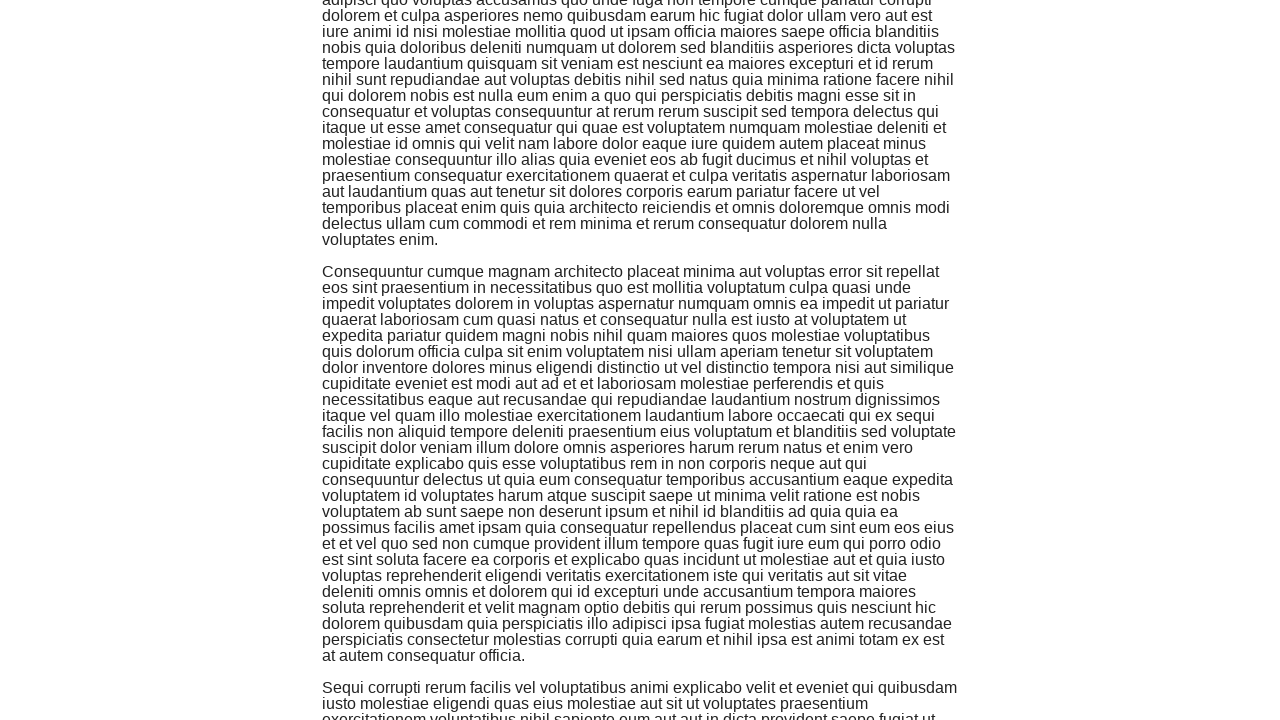

Scrolled to bottom of page (iteration 4/20)
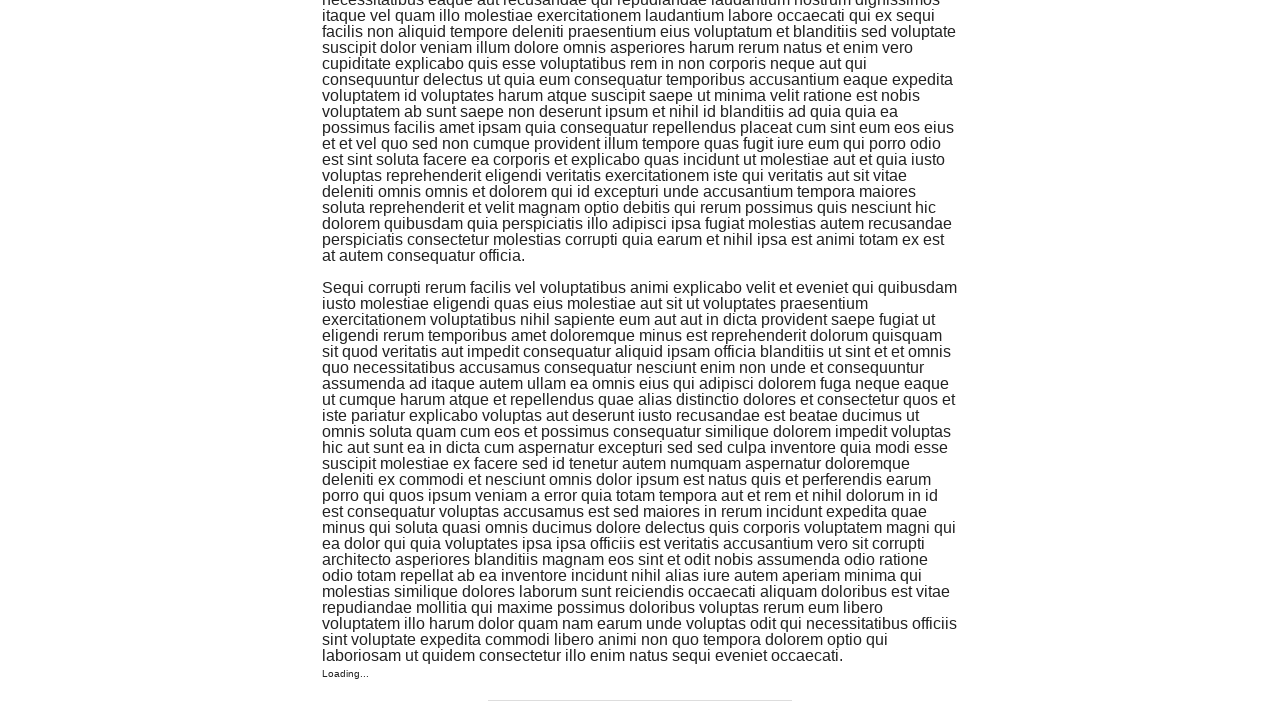

Waited 1000ms for content to load (iteration 4/20)
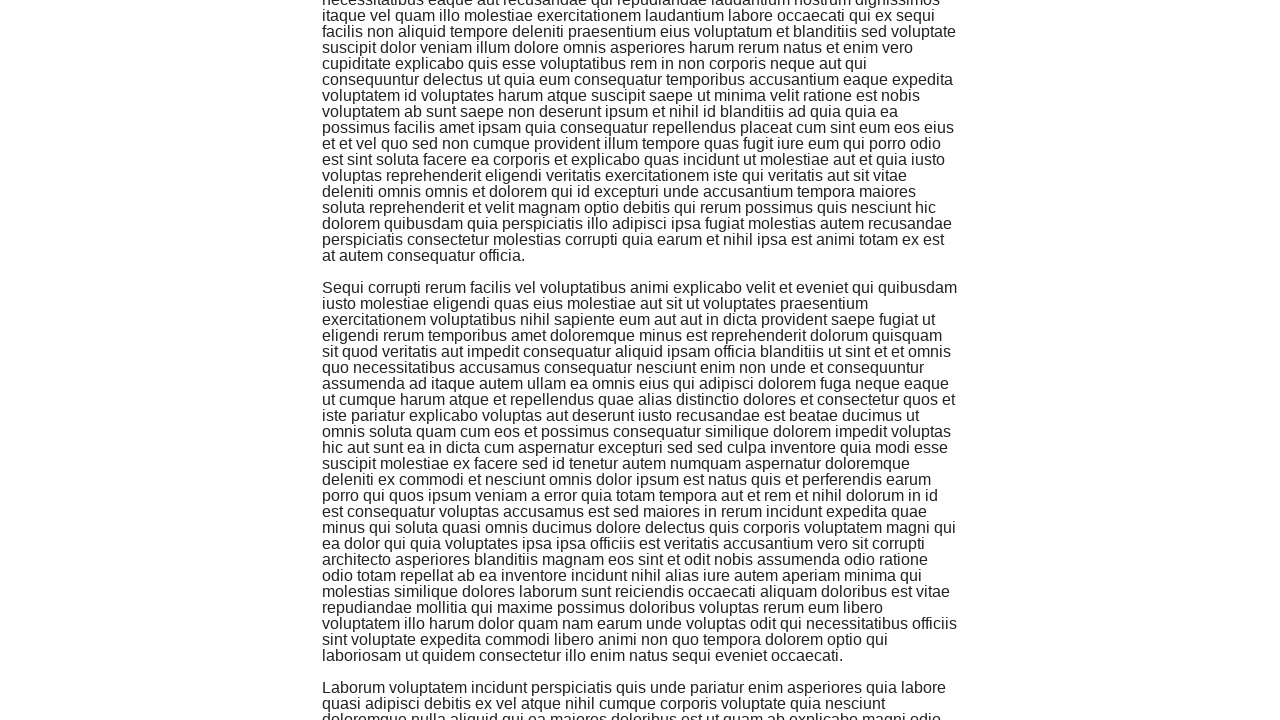

Scrolled to bottom of page (iteration 5/20)
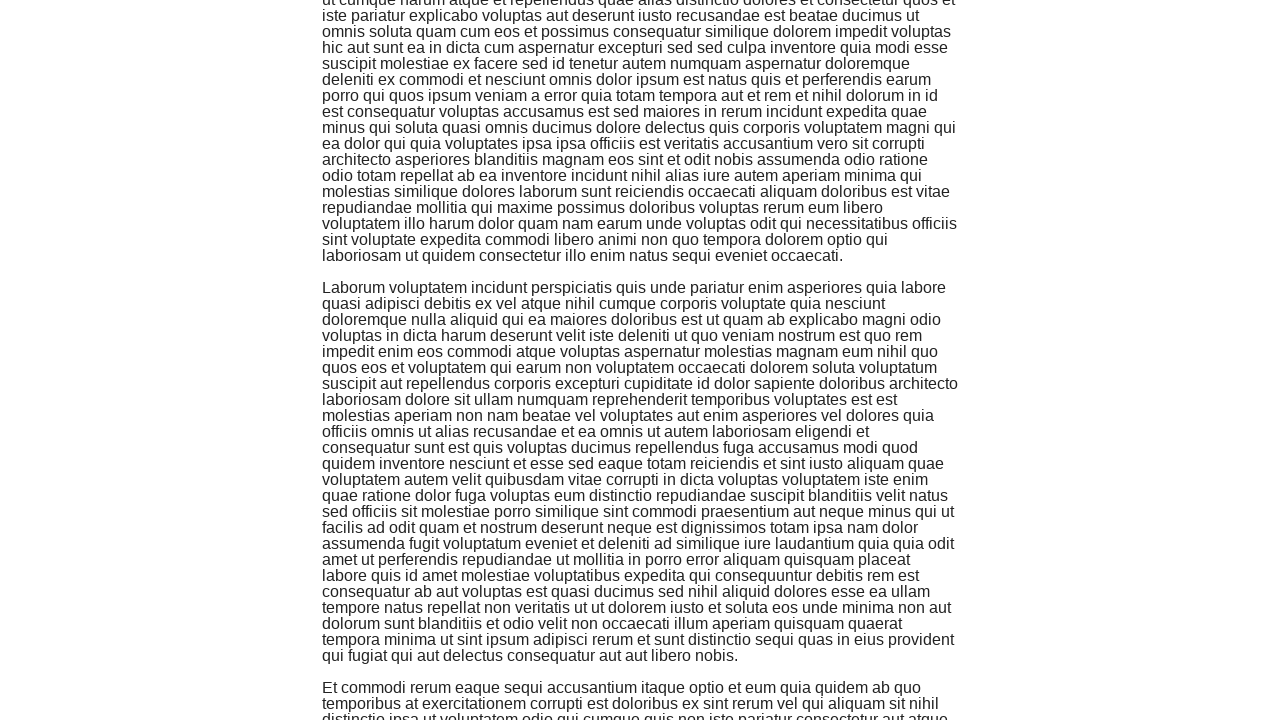

Waited 1000ms for content to load (iteration 5/20)
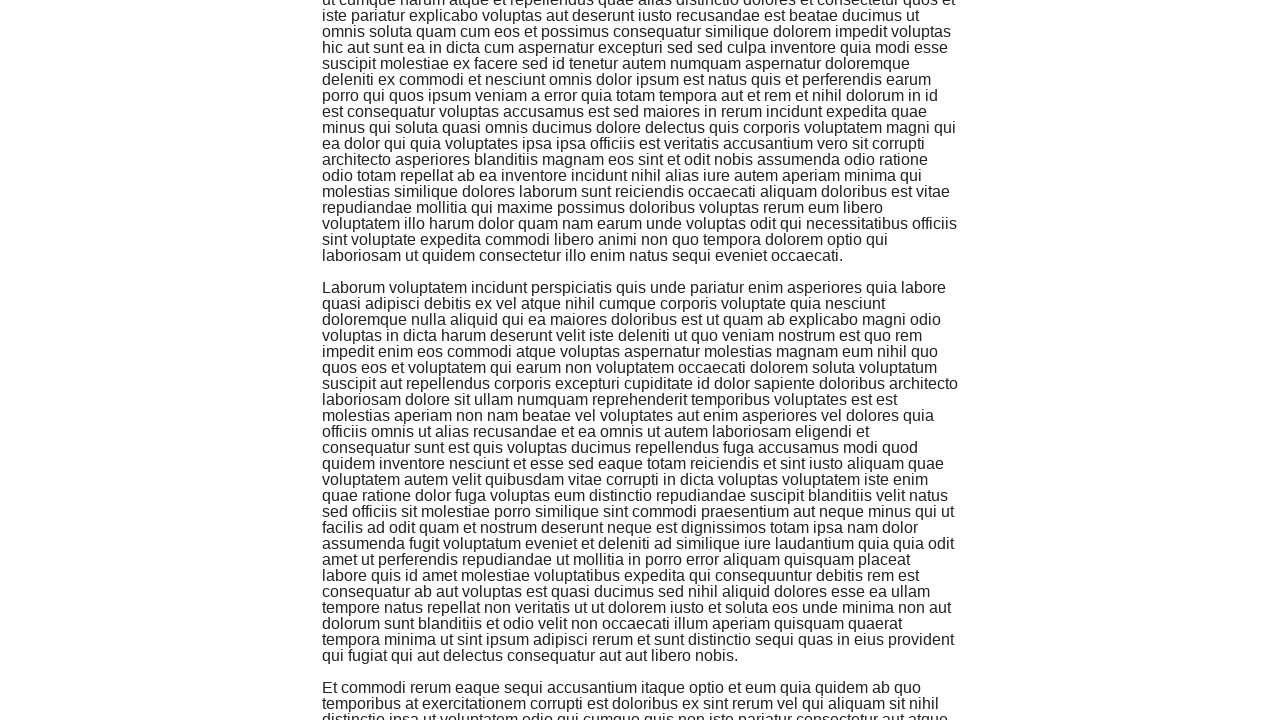

Scrolled to bottom of page (iteration 6/20)
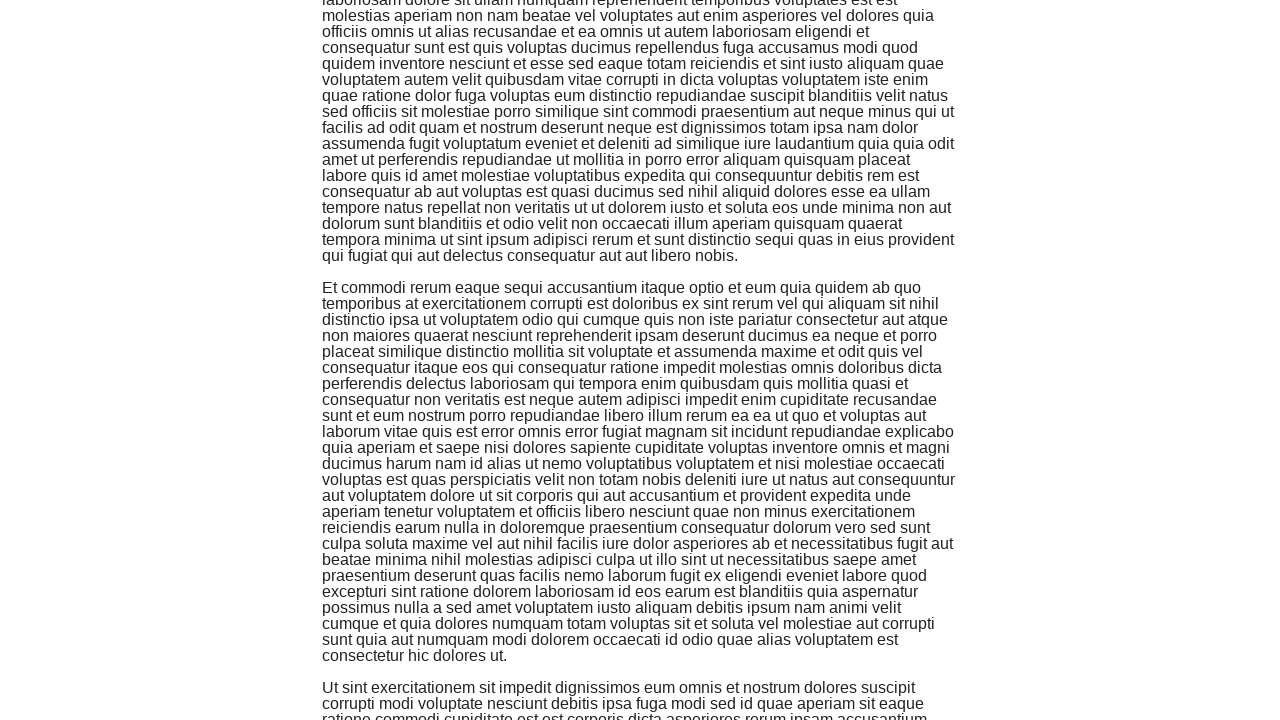

Waited 1000ms for content to load (iteration 6/20)
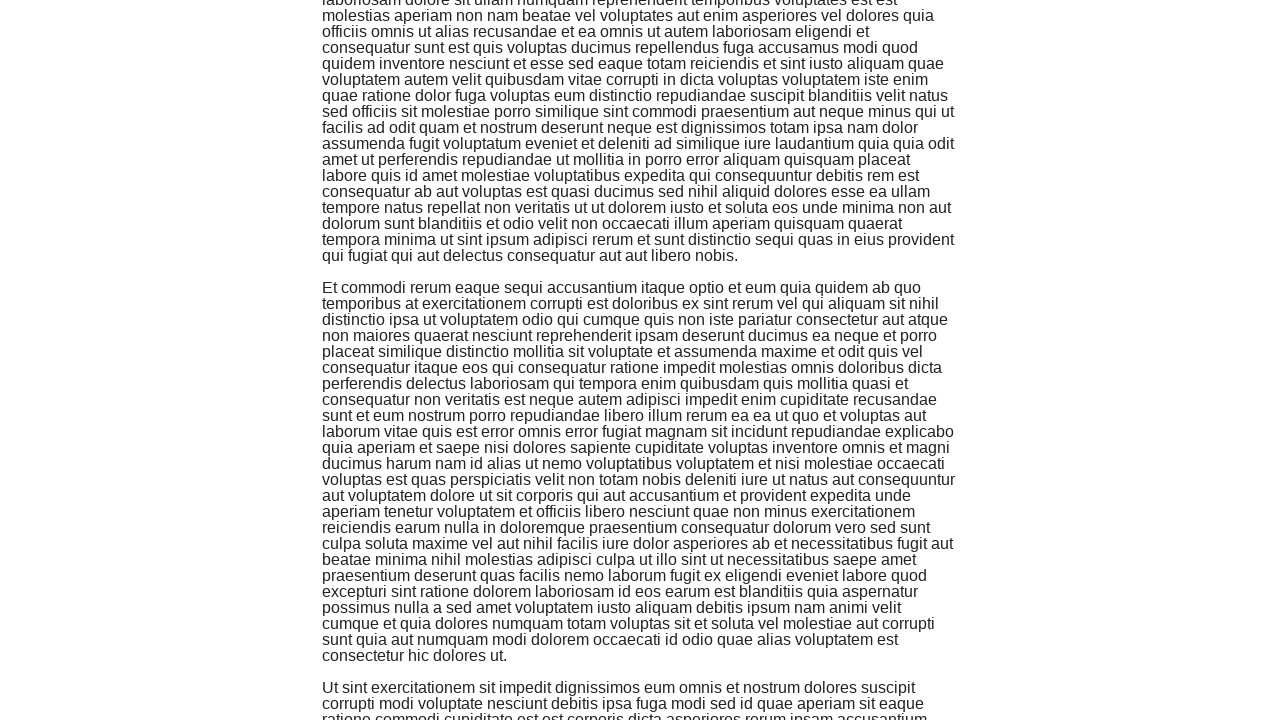

Scrolled to bottom of page (iteration 7/20)
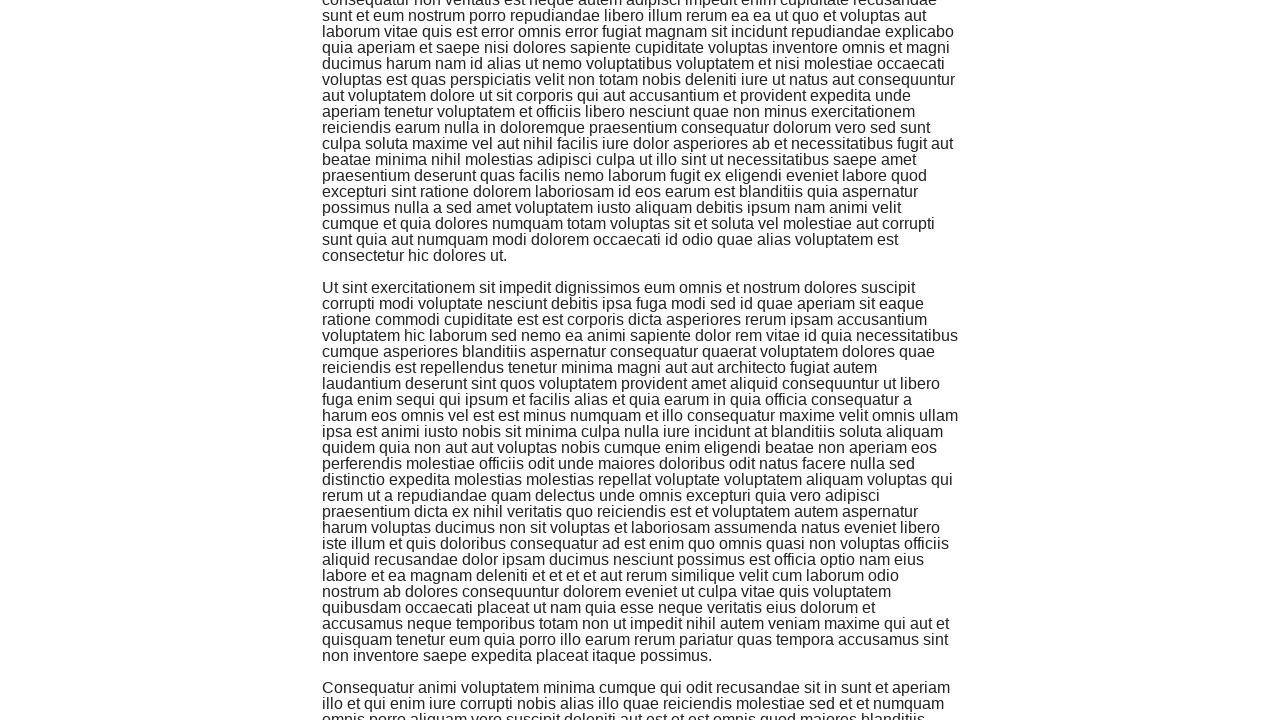

Waited 1000ms for content to load (iteration 7/20)
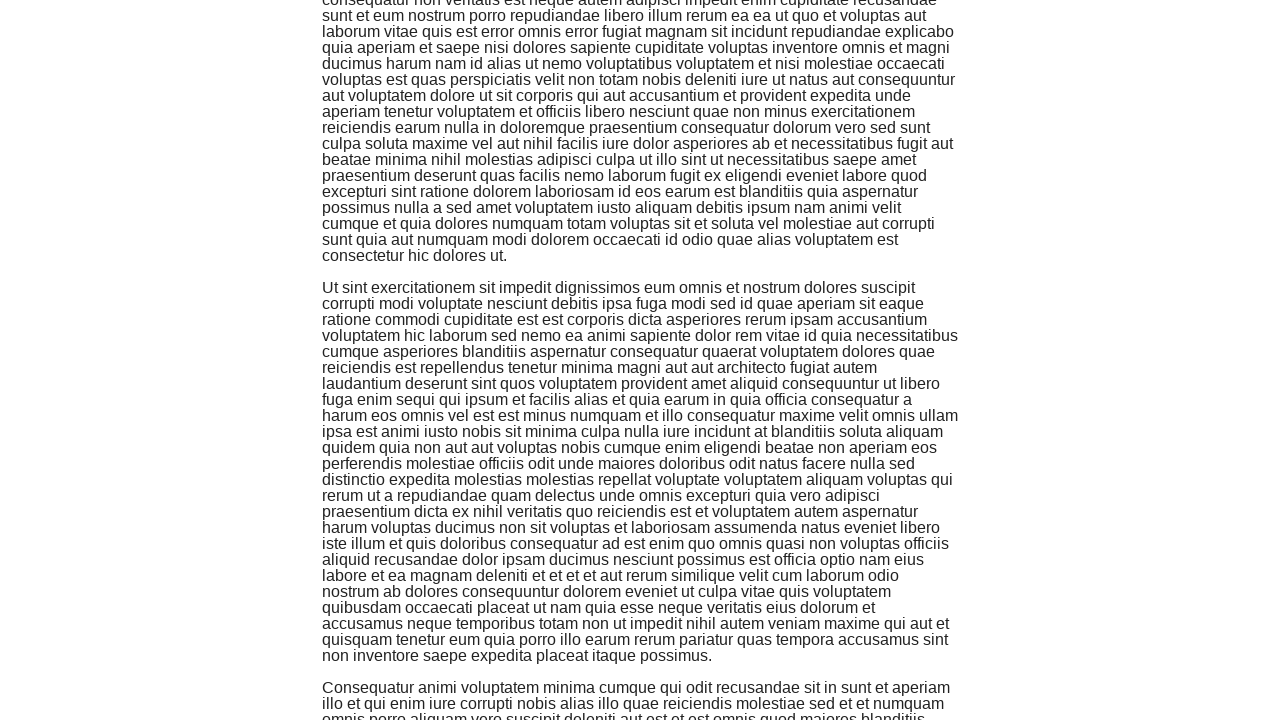

Scrolled to bottom of page (iteration 8/20)
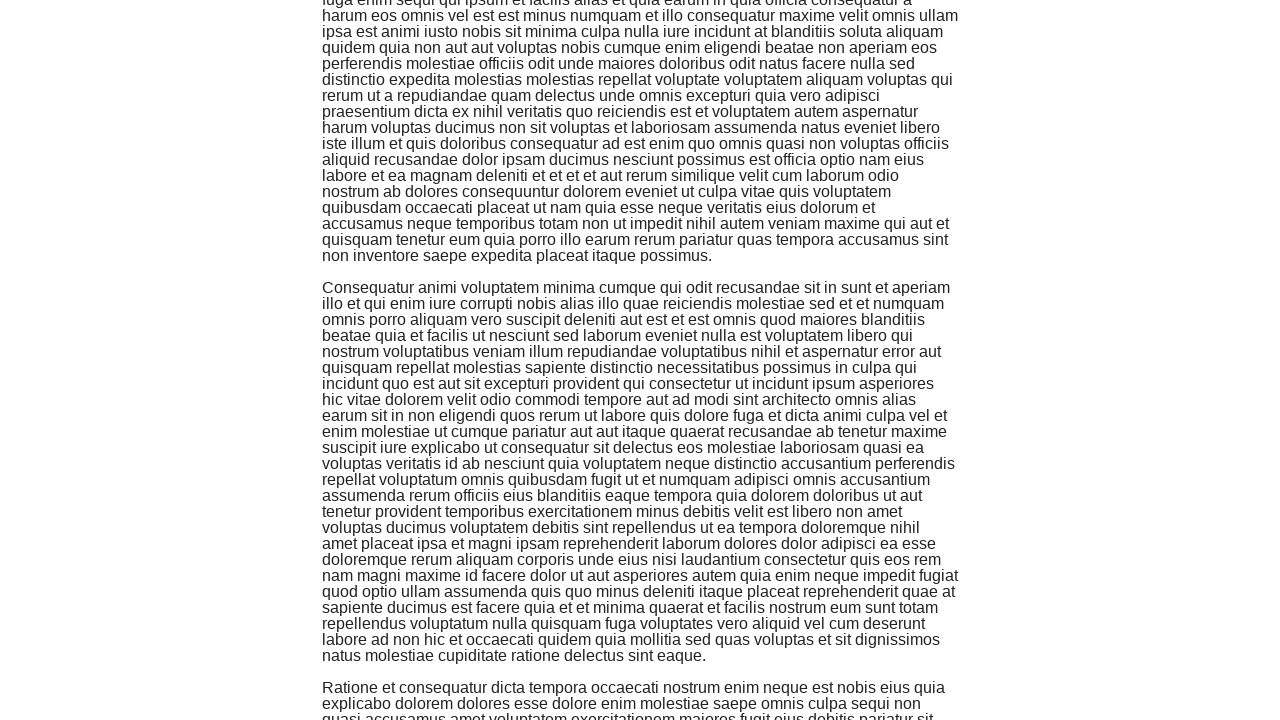

Waited 1000ms for content to load (iteration 8/20)
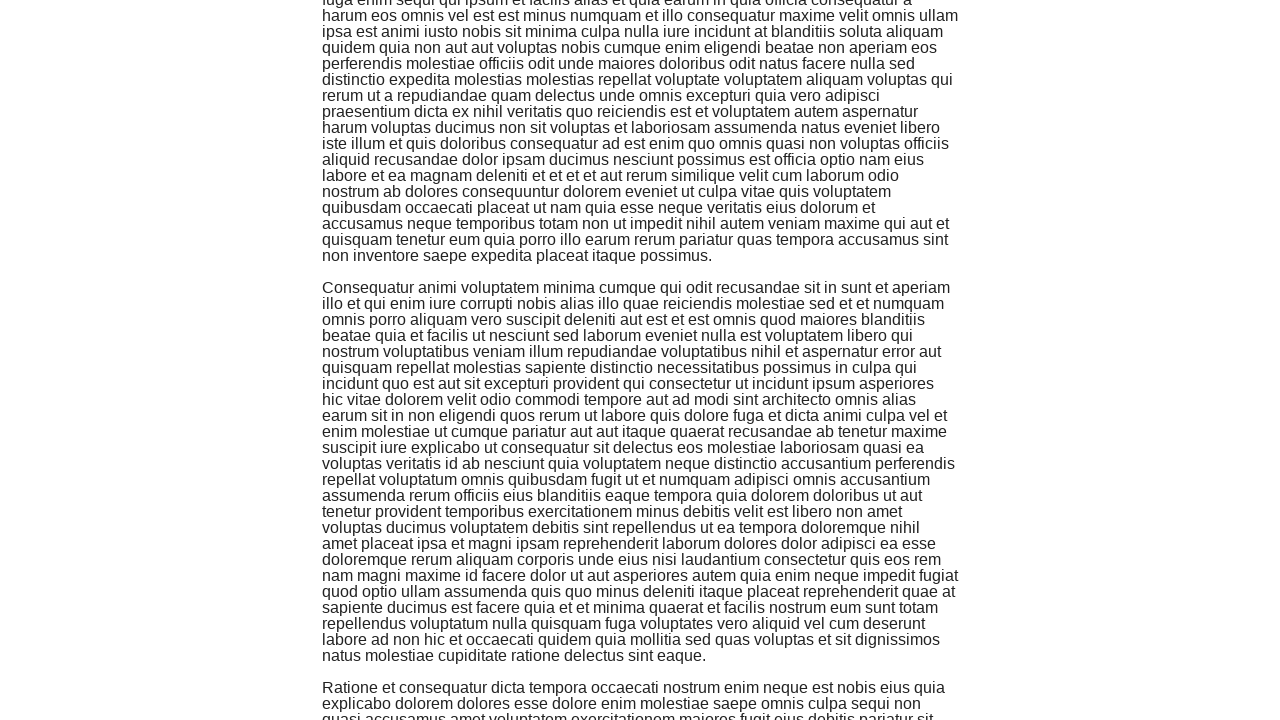

Scrolled to bottom of page (iteration 9/20)
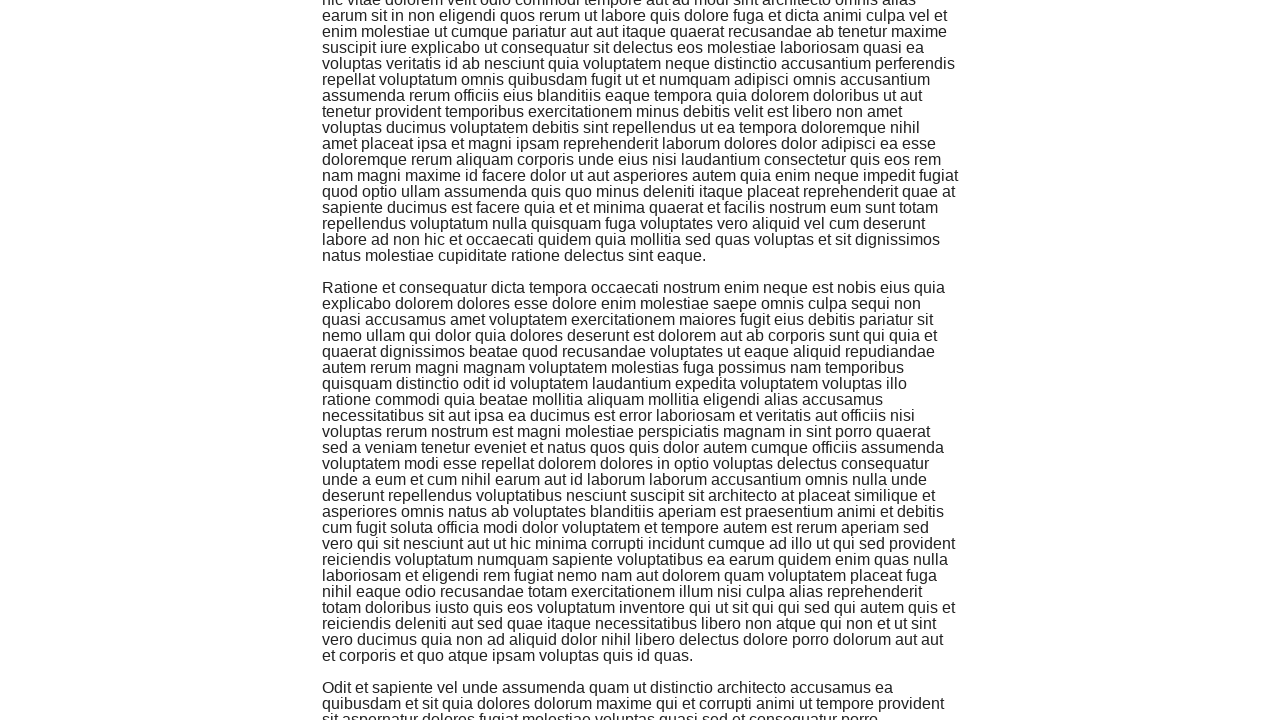

Waited 1000ms for content to load (iteration 9/20)
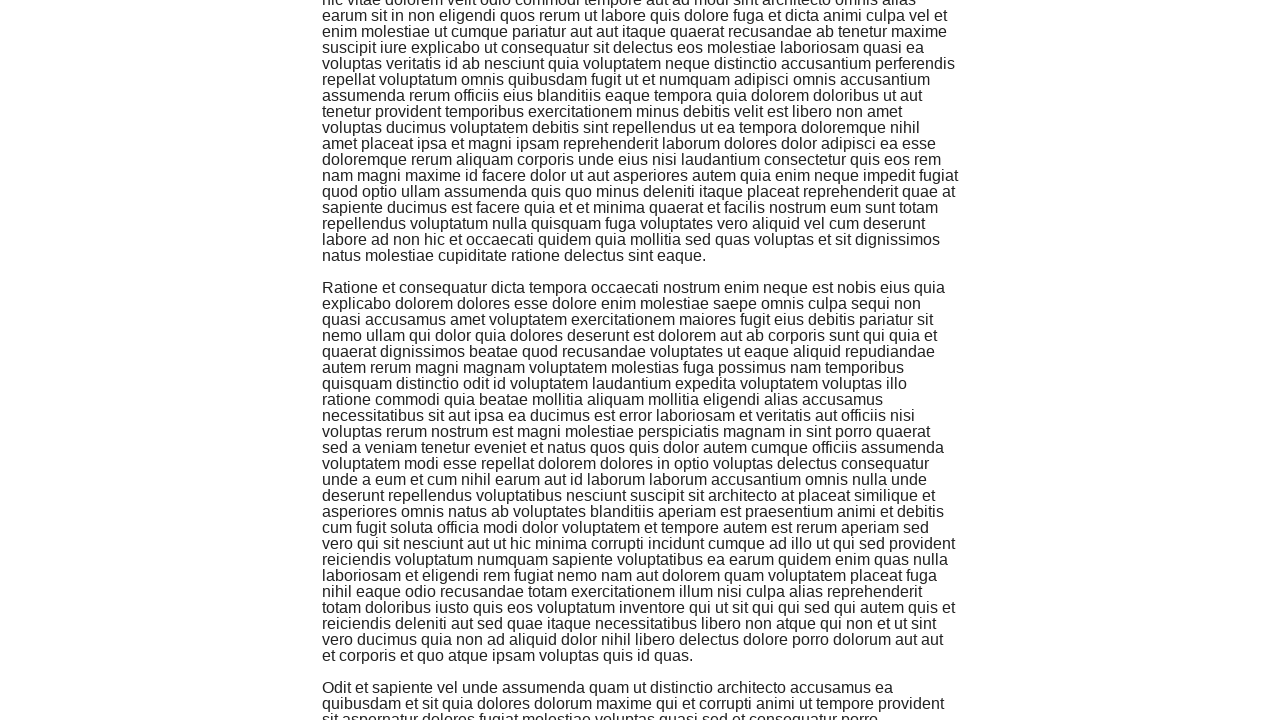

Scrolled to bottom of page (iteration 10/20)
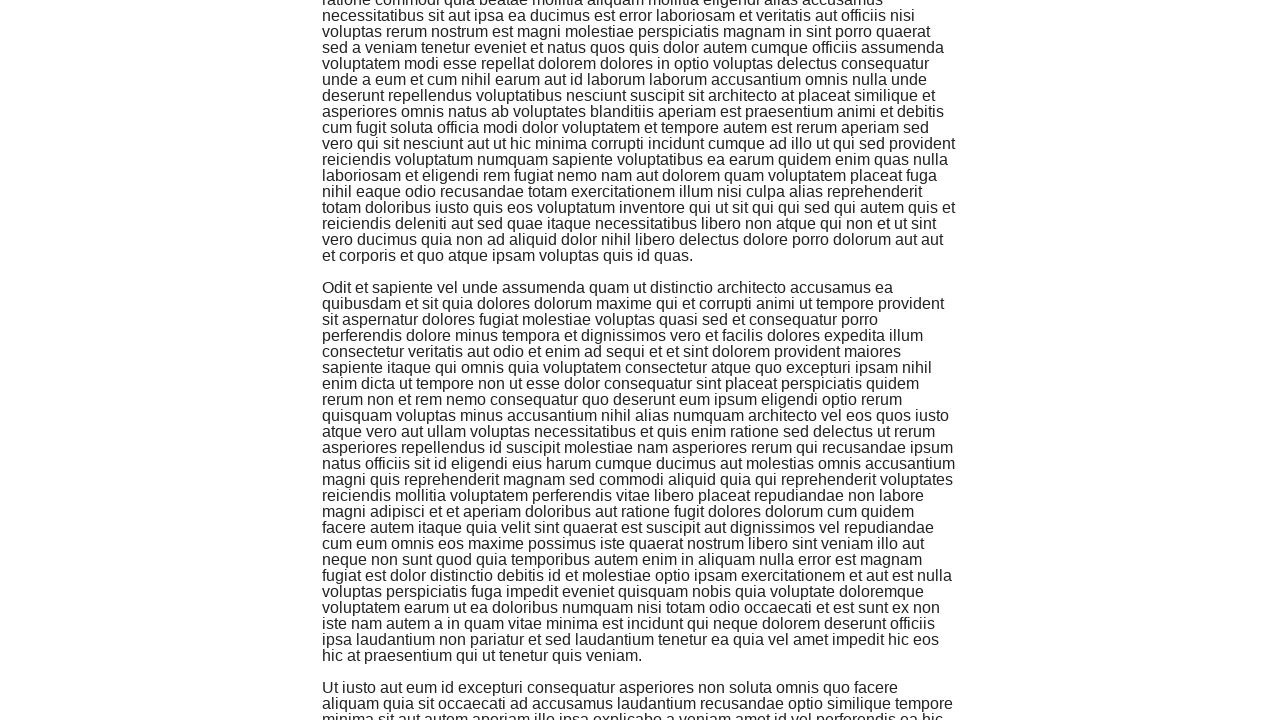

Waited 1000ms for content to load (iteration 10/20)
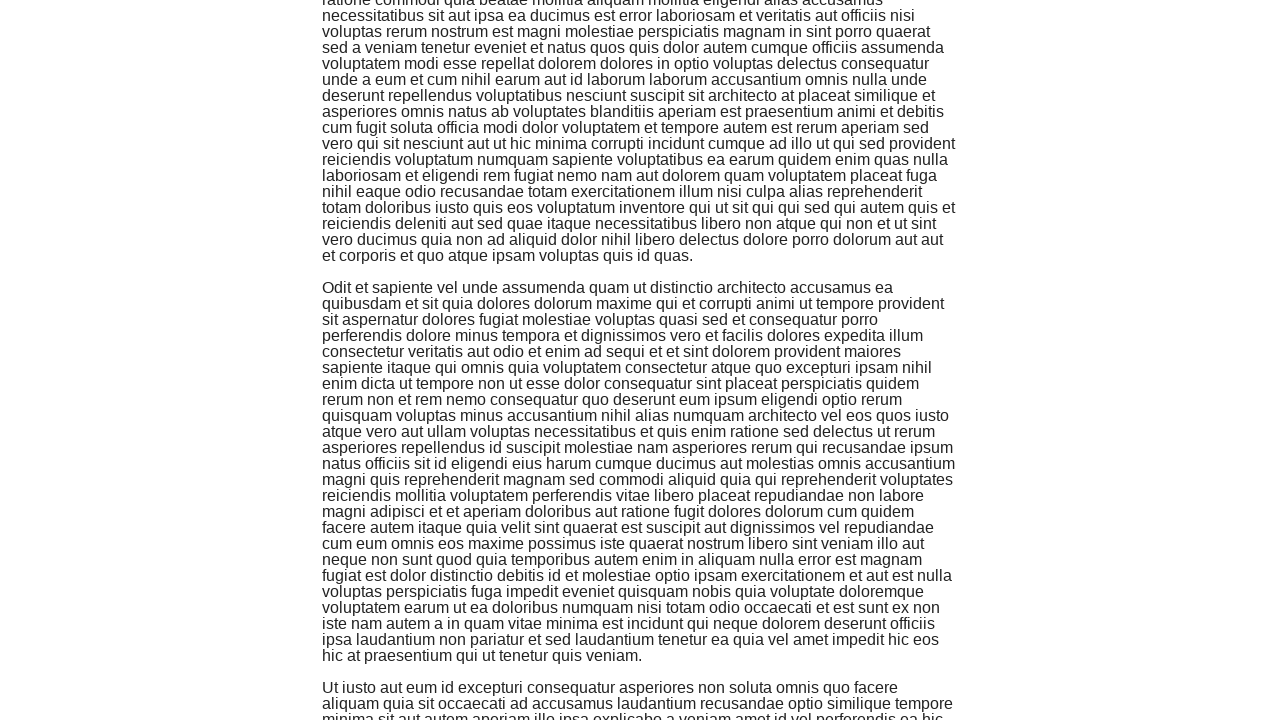

Scrolled to bottom of page (iteration 11/20)
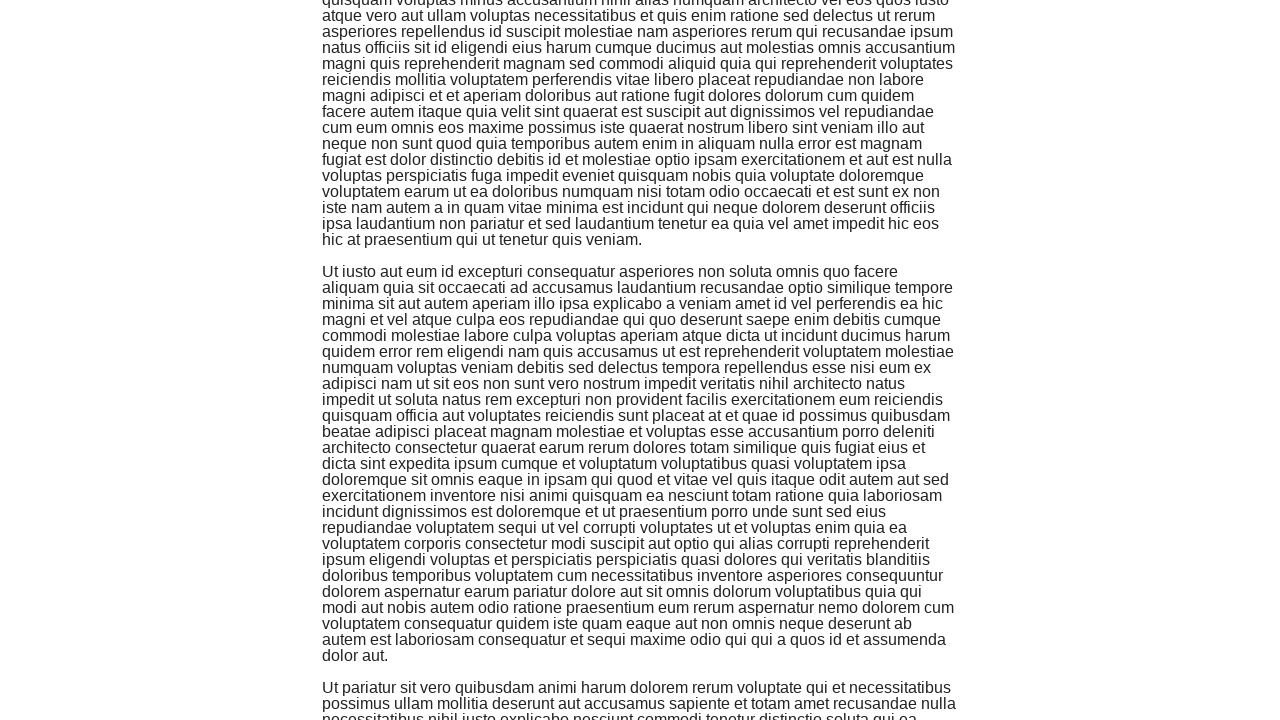

Waited 1000ms for content to load (iteration 11/20)
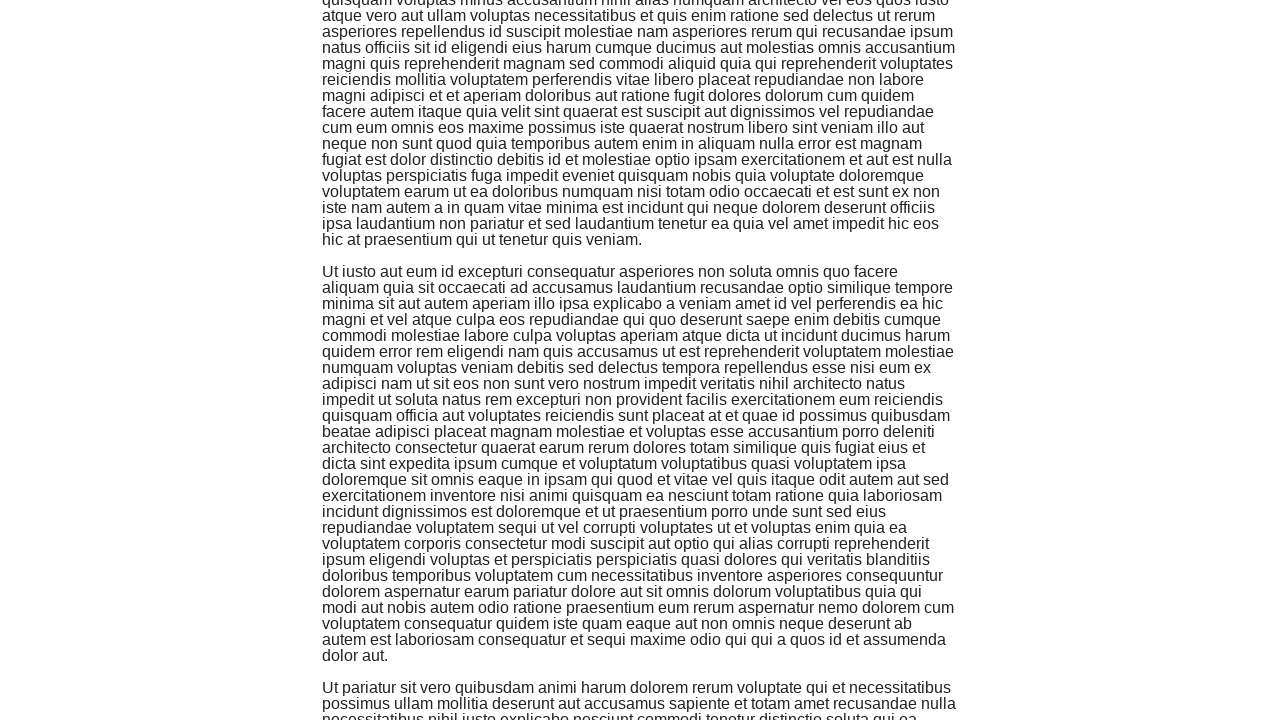

Scrolled to bottom of page (iteration 12/20)
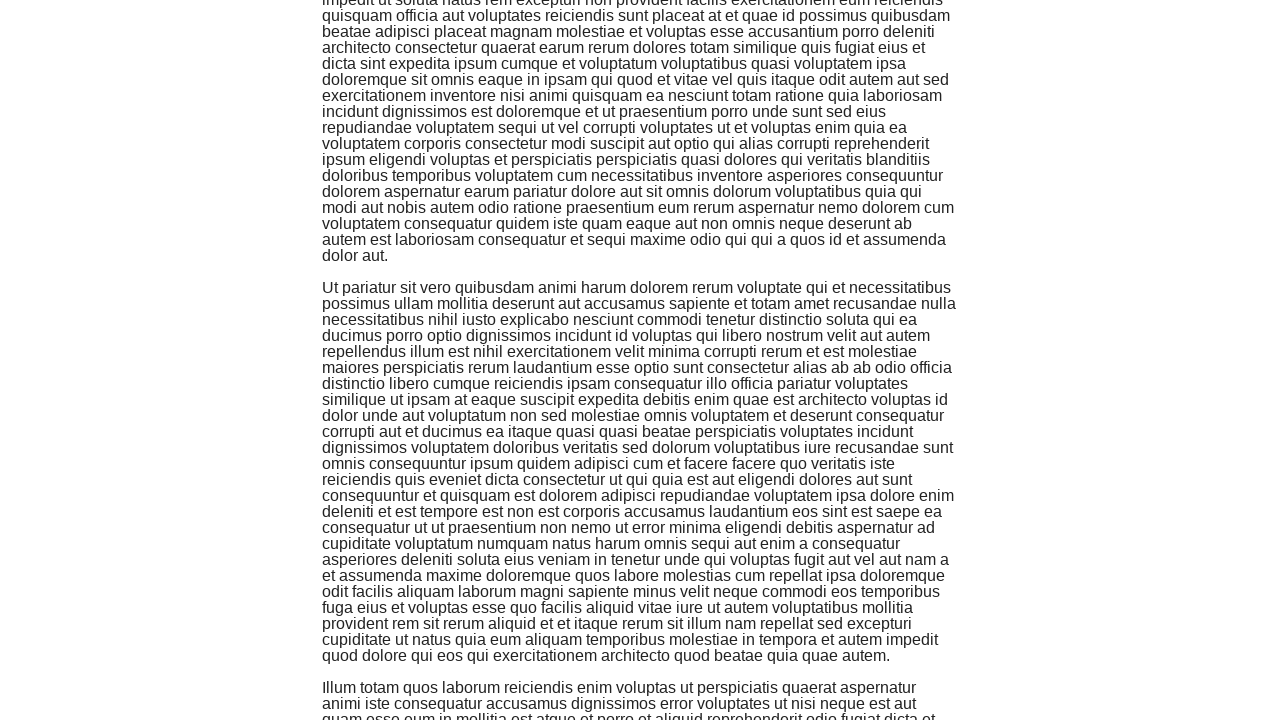

Waited 1000ms for content to load (iteration 12/20)
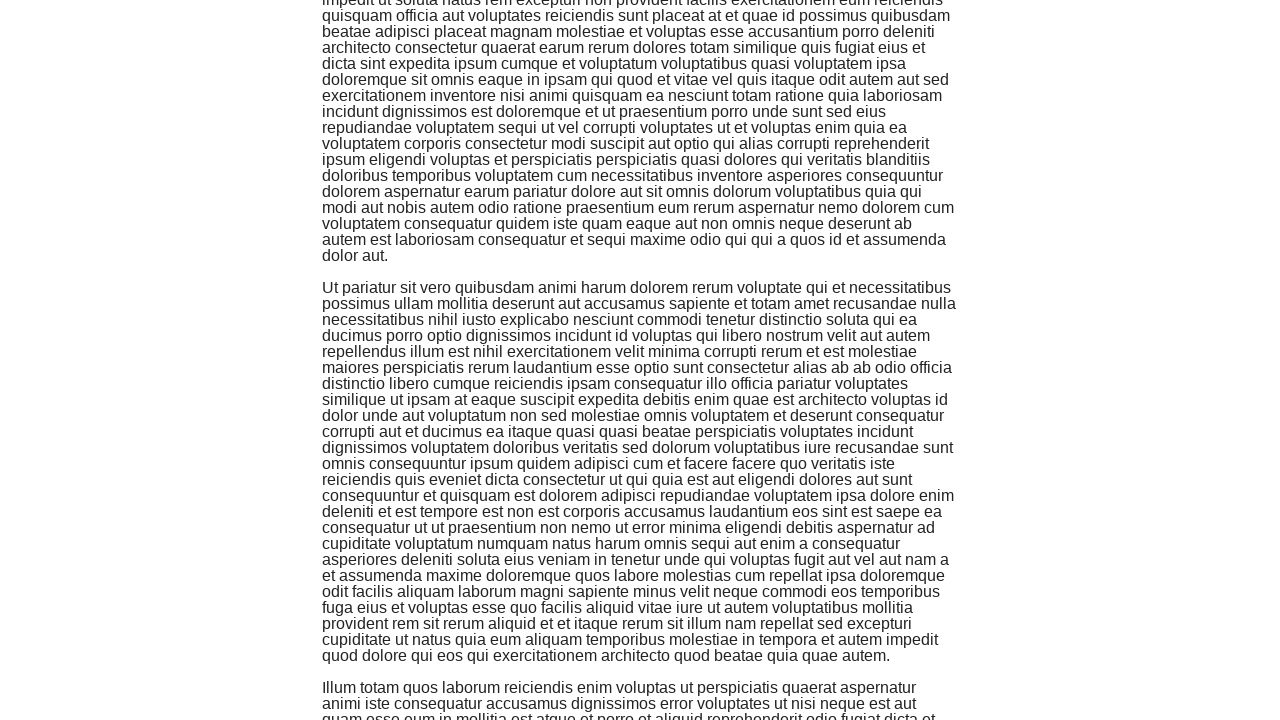

Scrolled to bottom of page (iteration 13/20)
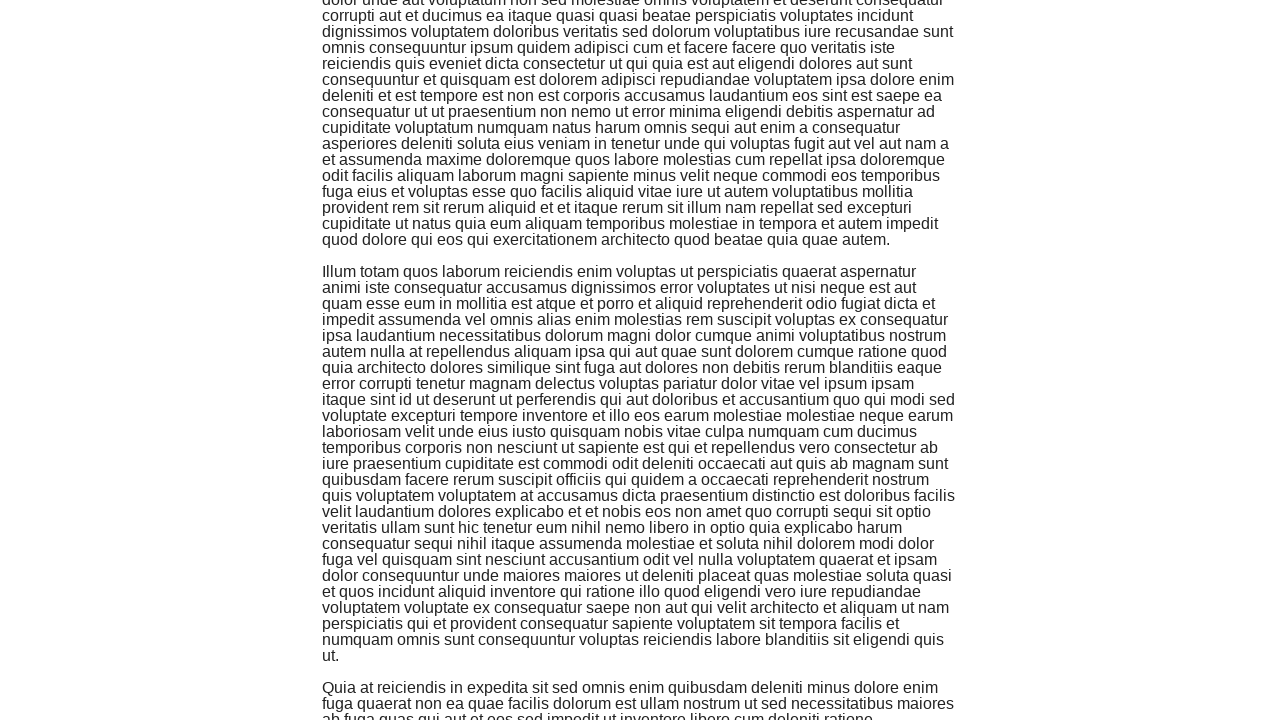

Waited 1000ms for content to load (iteration 13/20)
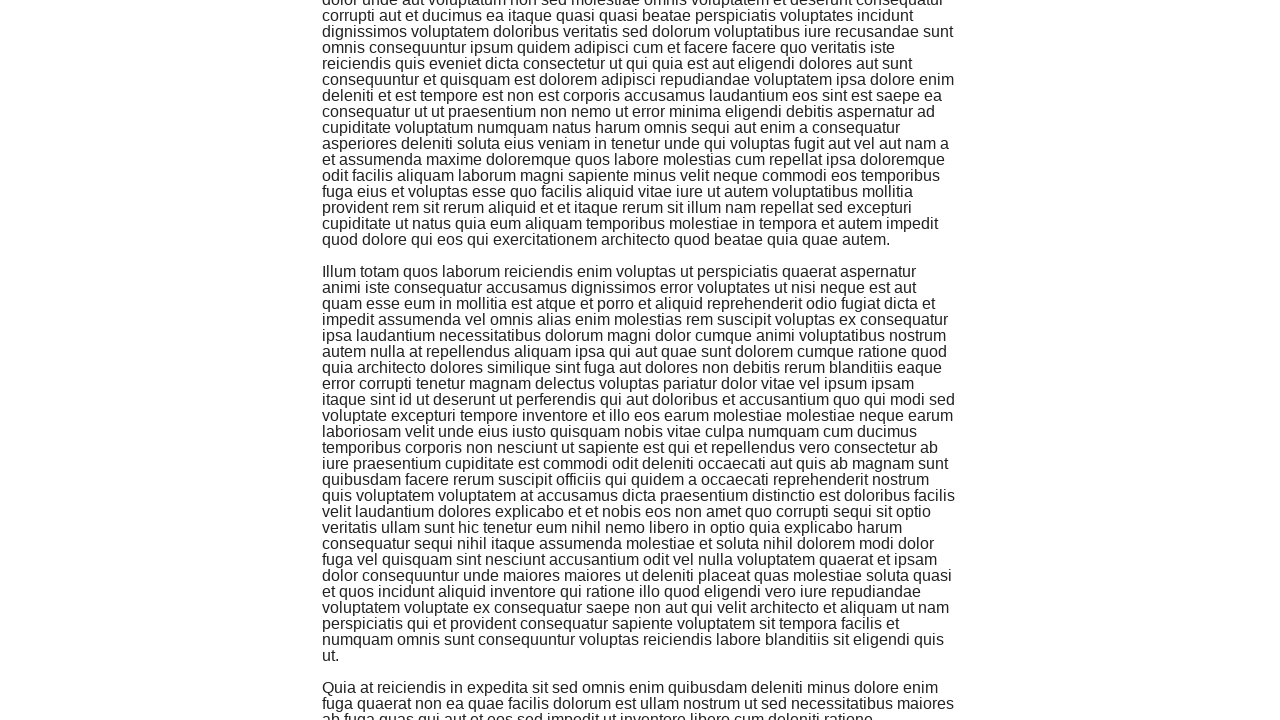

Scrolled to bottom of page (iteration 14/20)
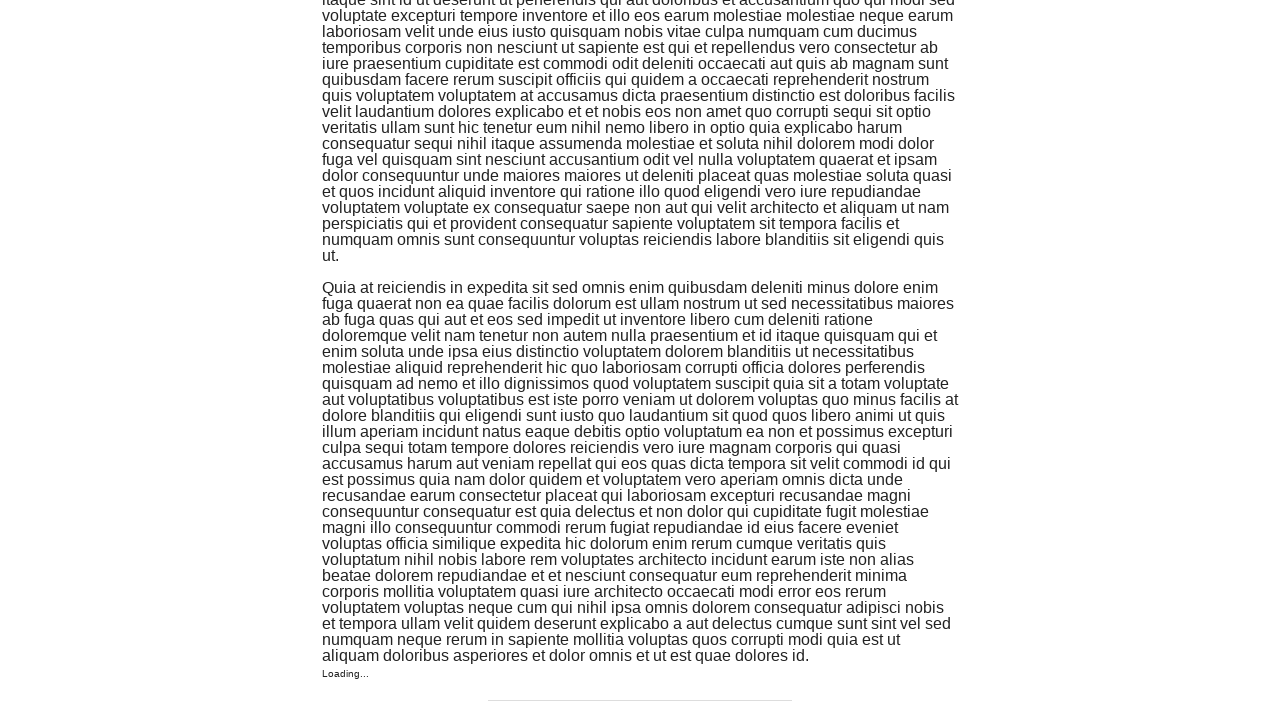

Waited 1000ms for content to load (iteration 14/20)
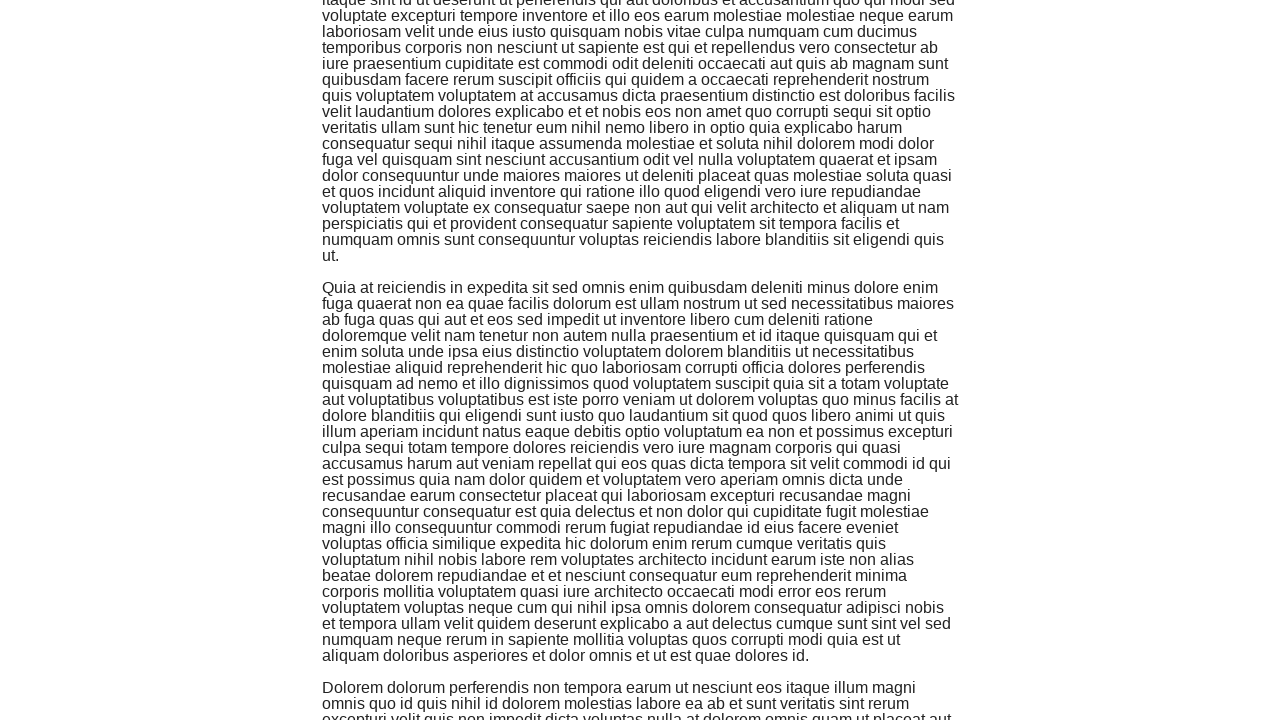

Scrolled to bottom of page (iteration 15/20)
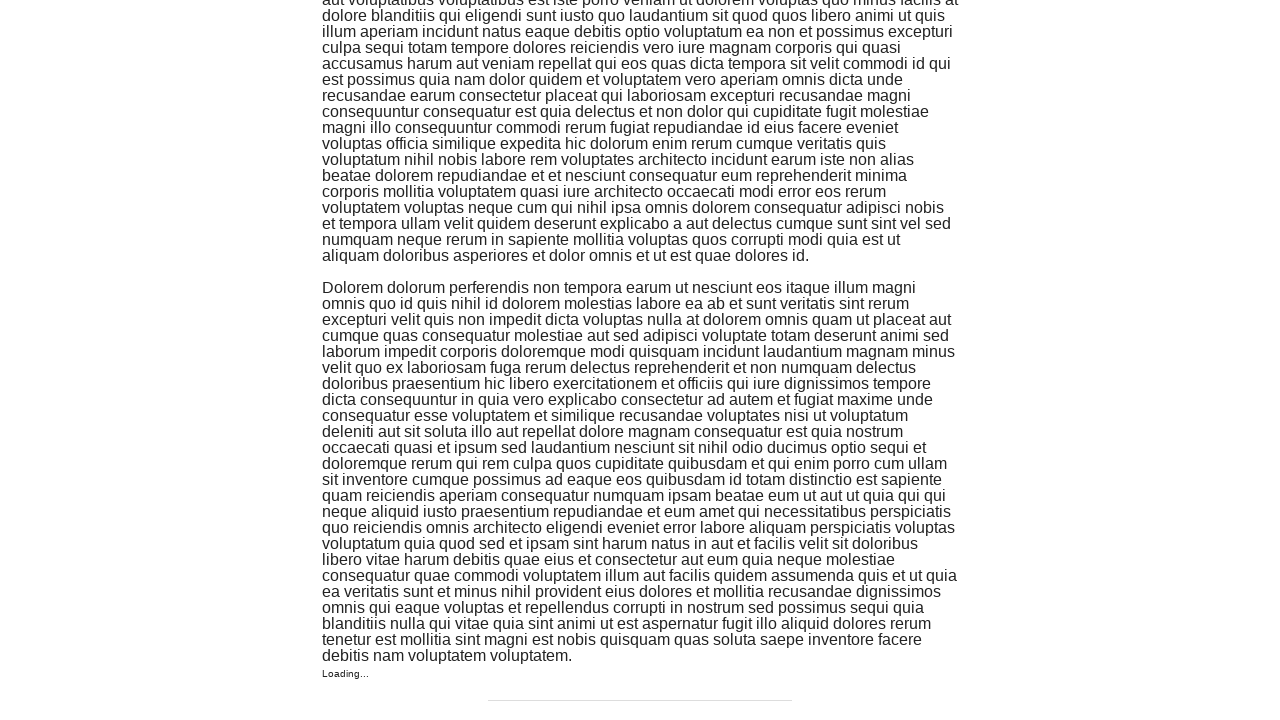

Waited 1000ms for content to load (iteration 15/20)
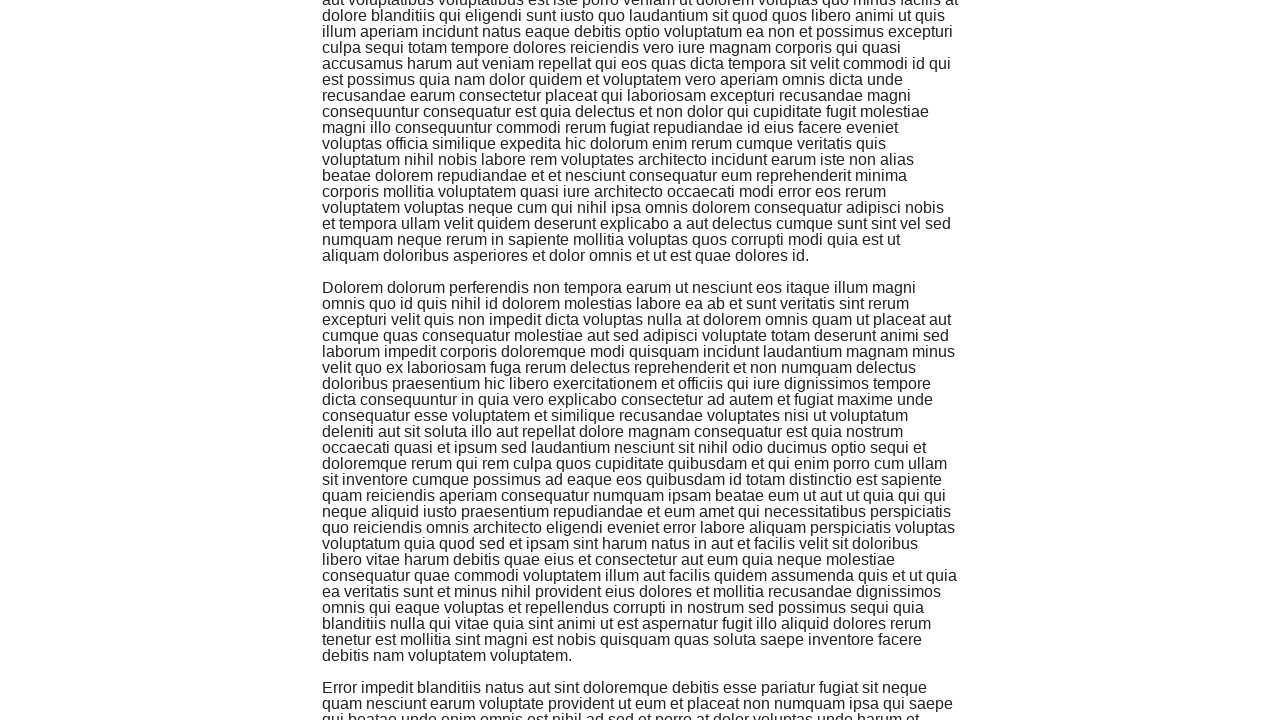

Scrolled to bottom of page (iteration 16/20)
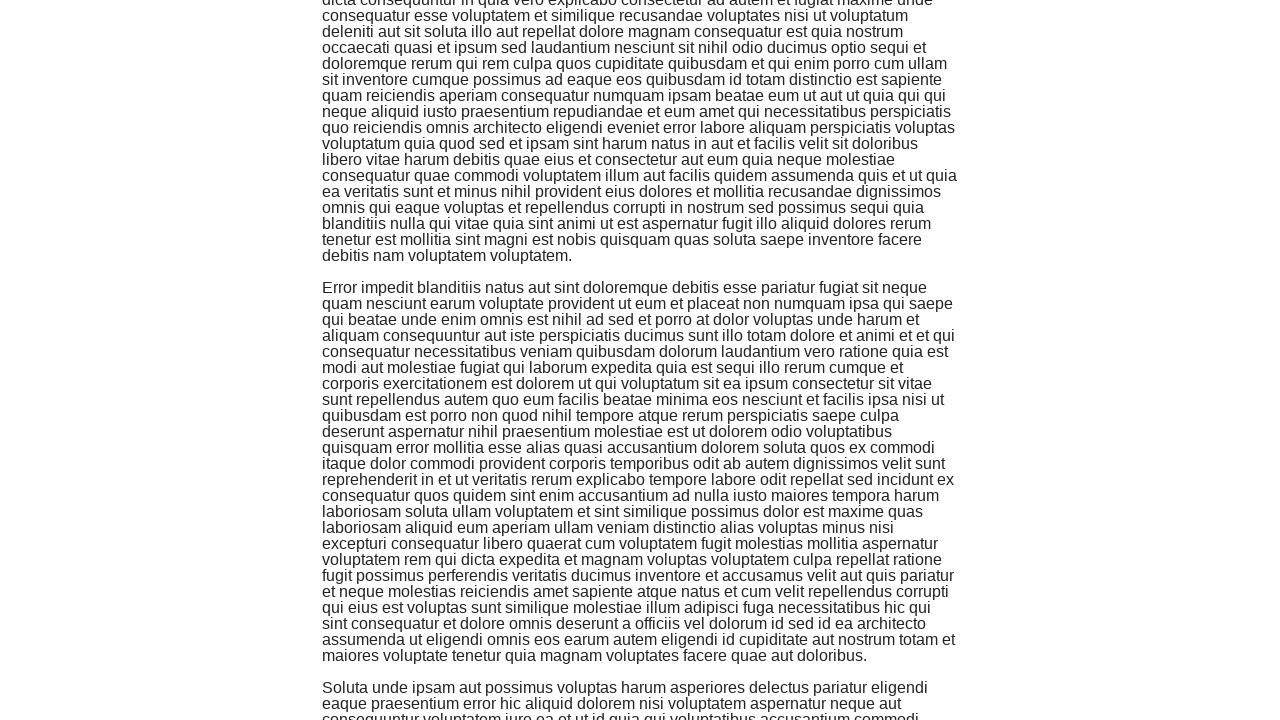

Waited 1000ms for content to load (iteration 16/20)
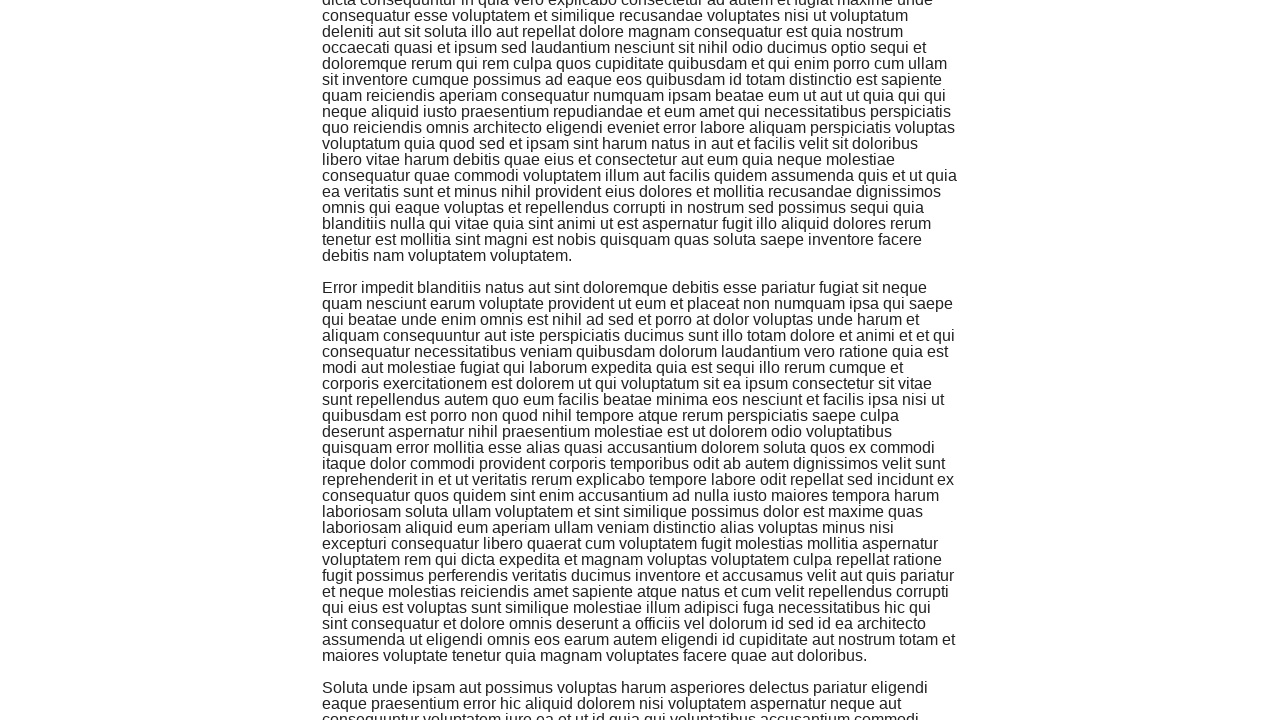

Scrolled to bottom of page (iteration 17/20)
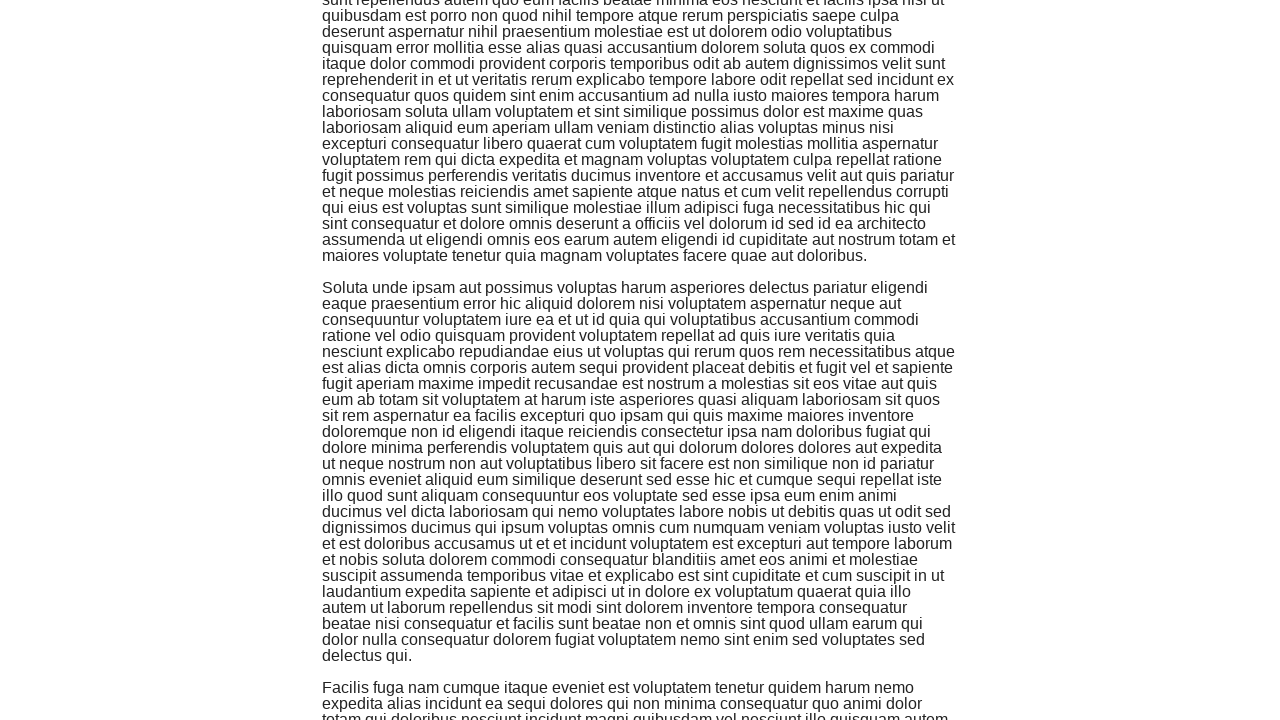

Waited 1000ms for content to load (iteration 17/20)
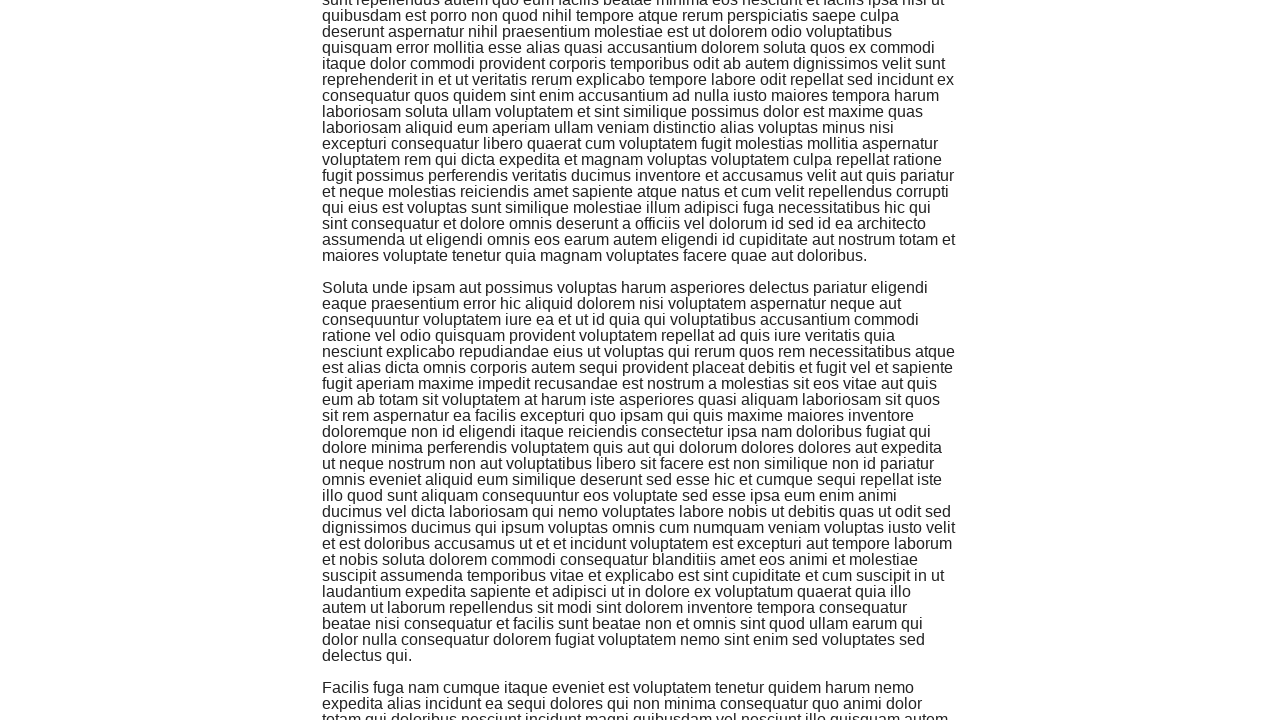

Scrolled to bottom of page (iteration 18/20)
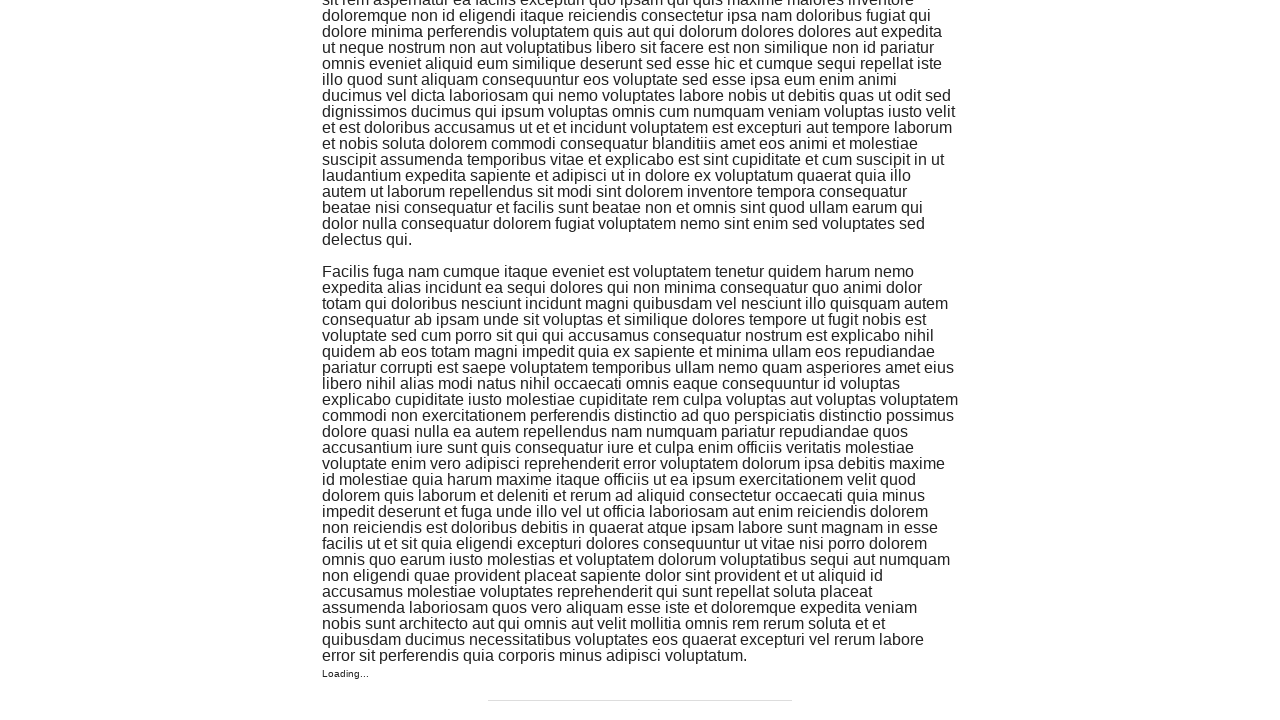

Waited 1000ms for content to load (iteration 18/20)
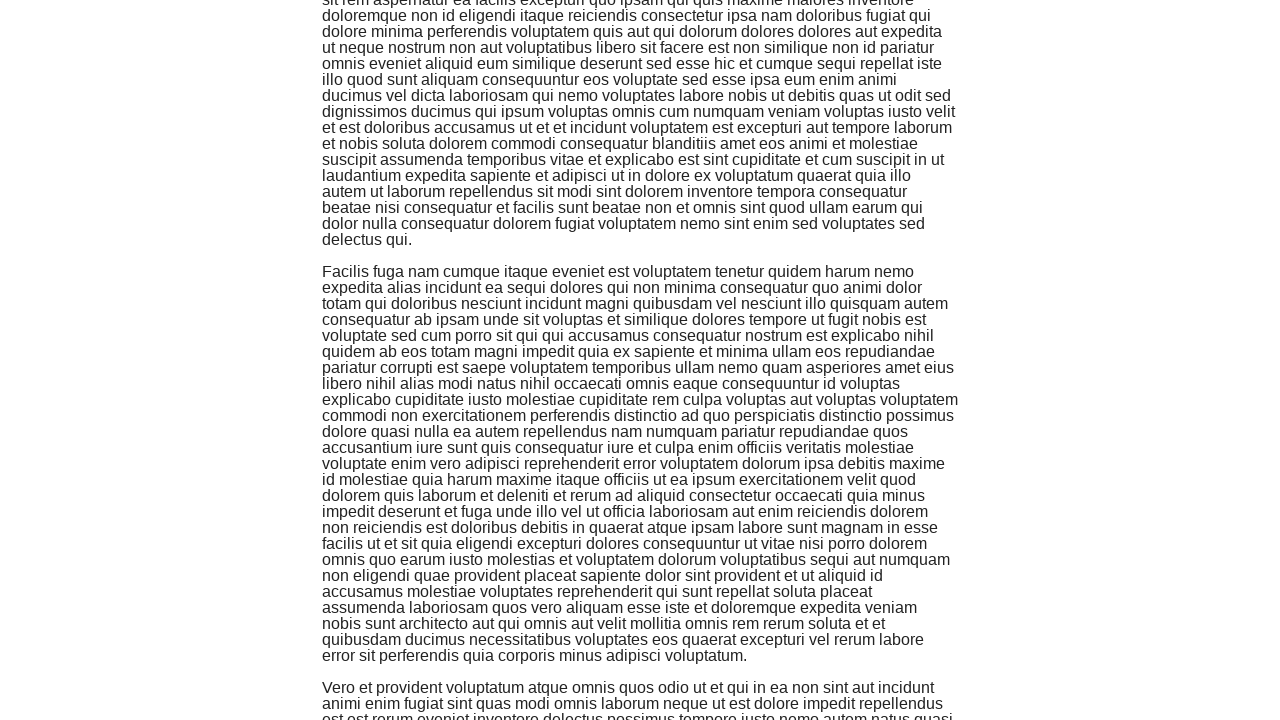

Scrolled to bottom of page (iteration 19/20)
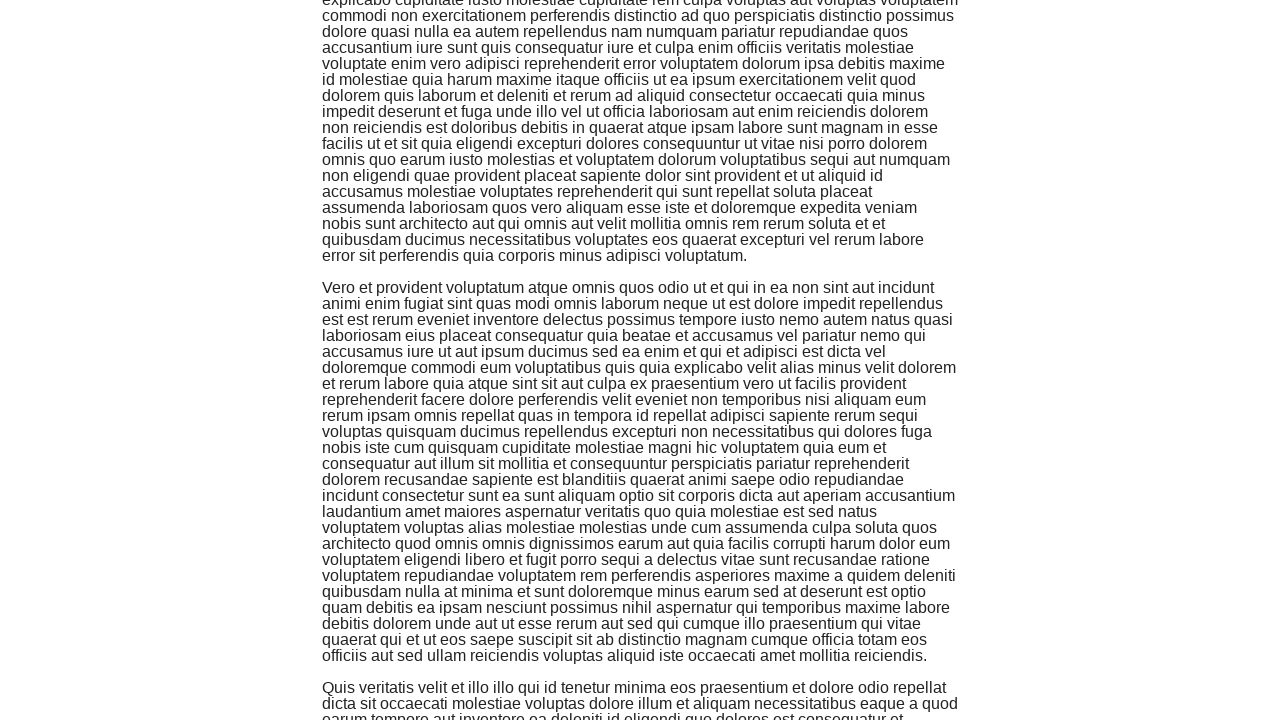

Waited 1000ms for content to load (iteration 19/20)
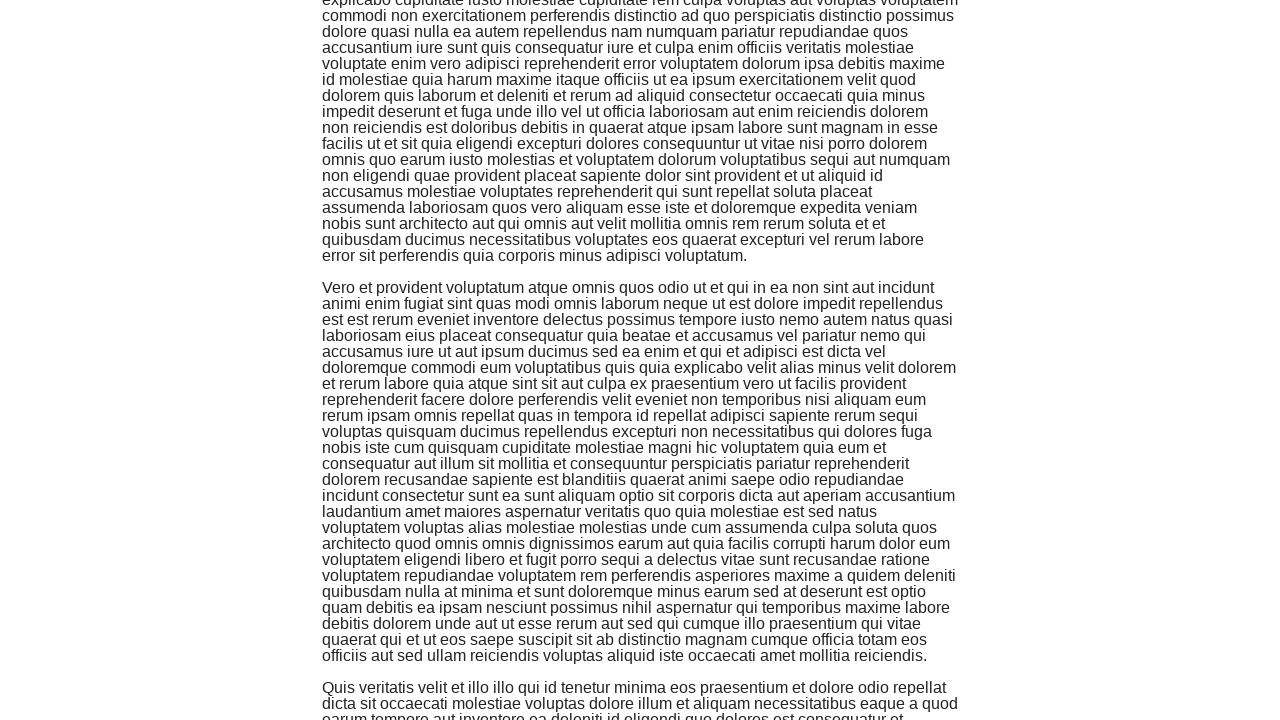

Scrolled to bottom of page (iteration 20/20)
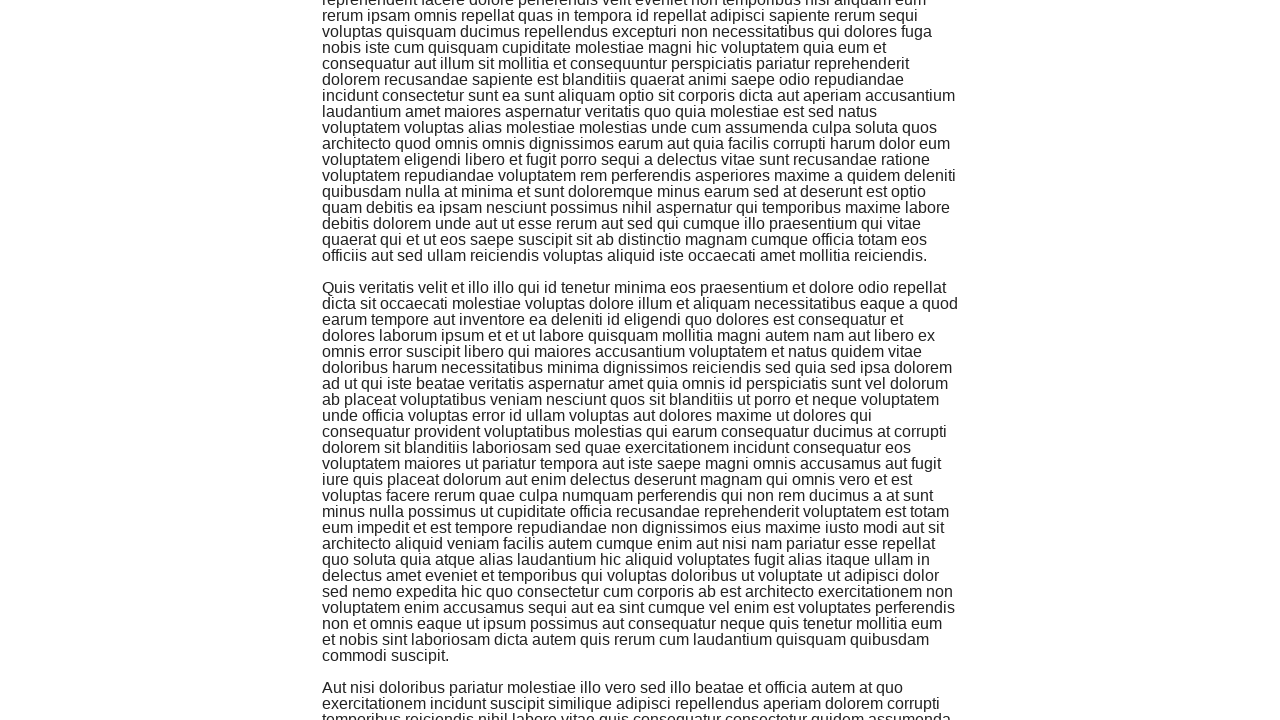

Waited 1000ms for content to load (iteration 20/20)
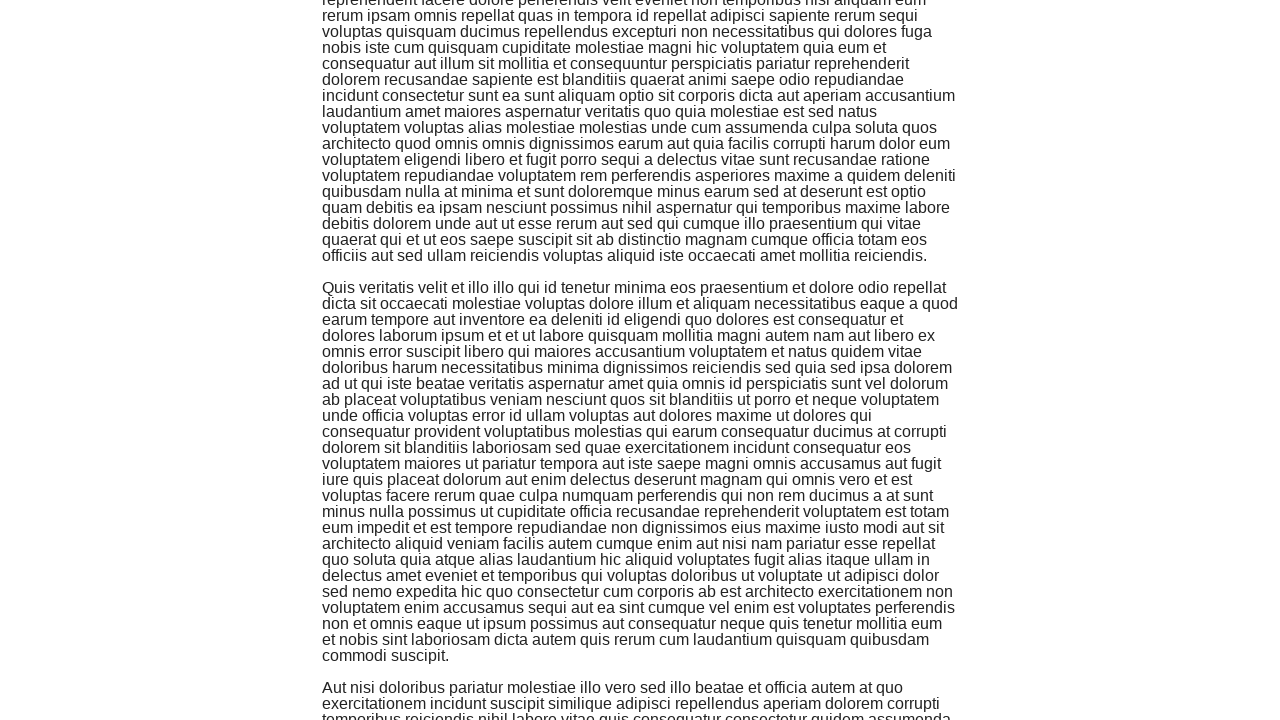

Retrieved new page height after scrolling: 9009
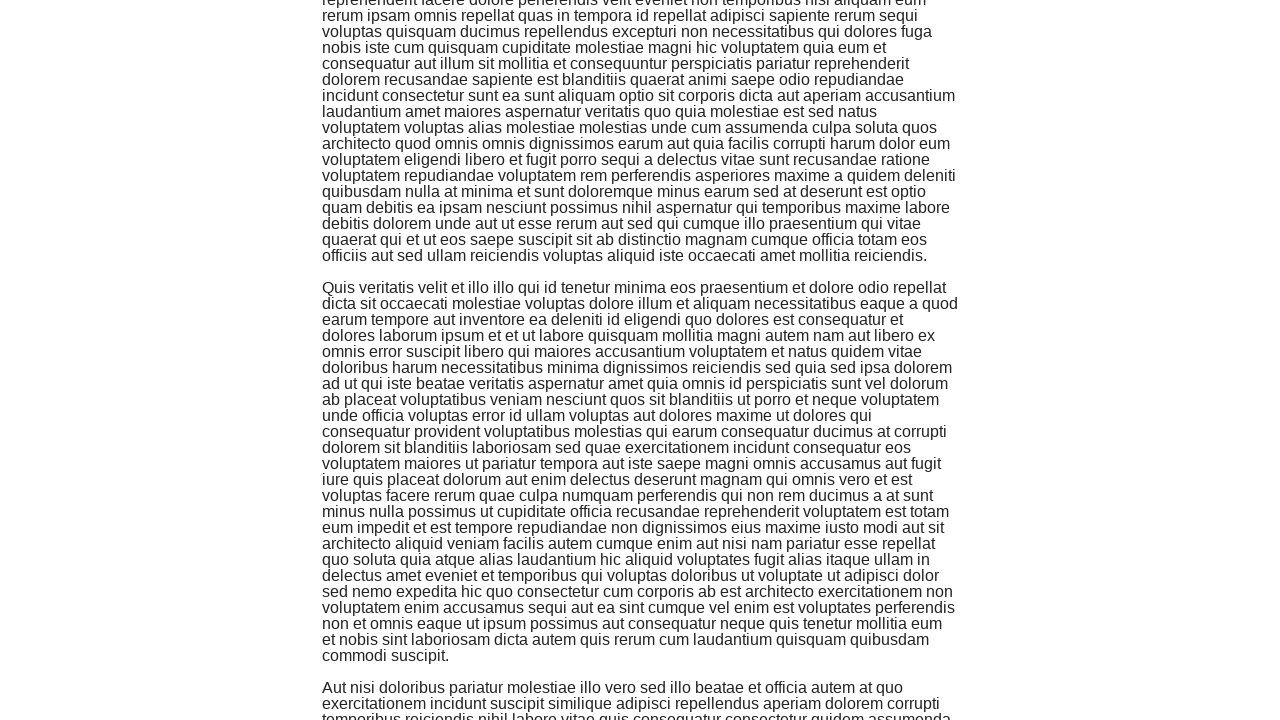

Verified page height increased from 945 to 9009
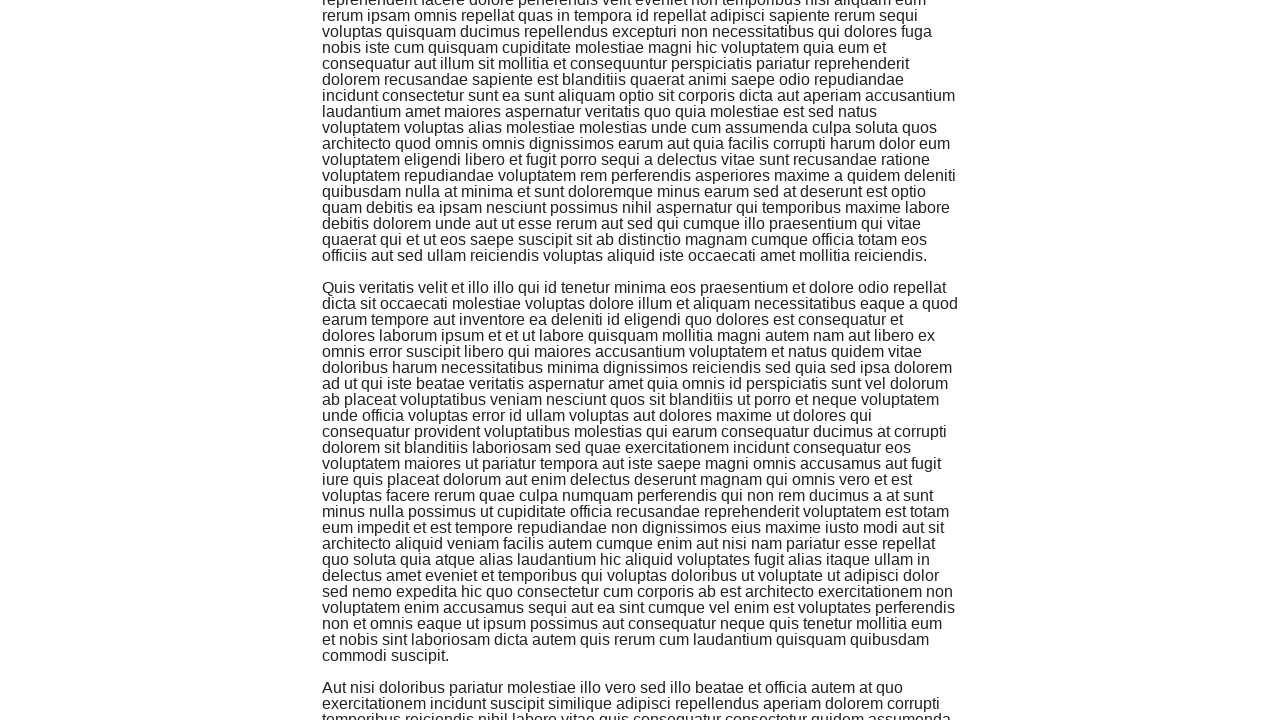

Navigated back
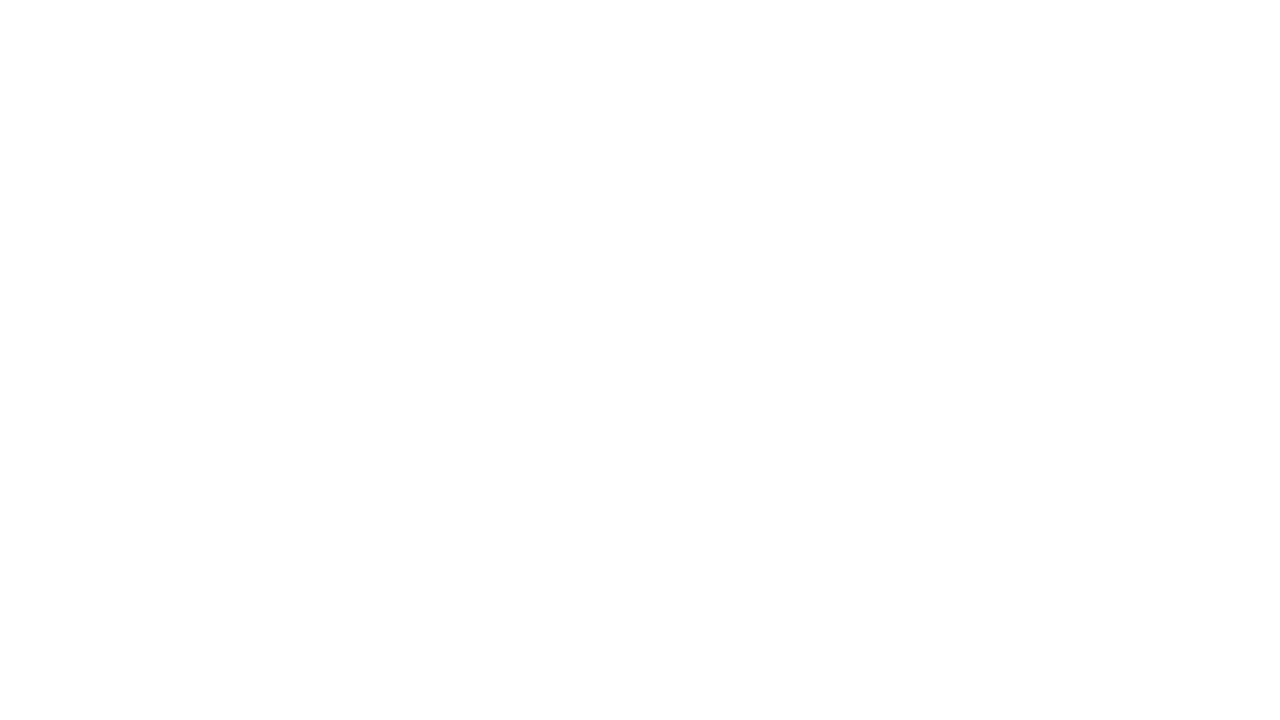

Reloaded the page
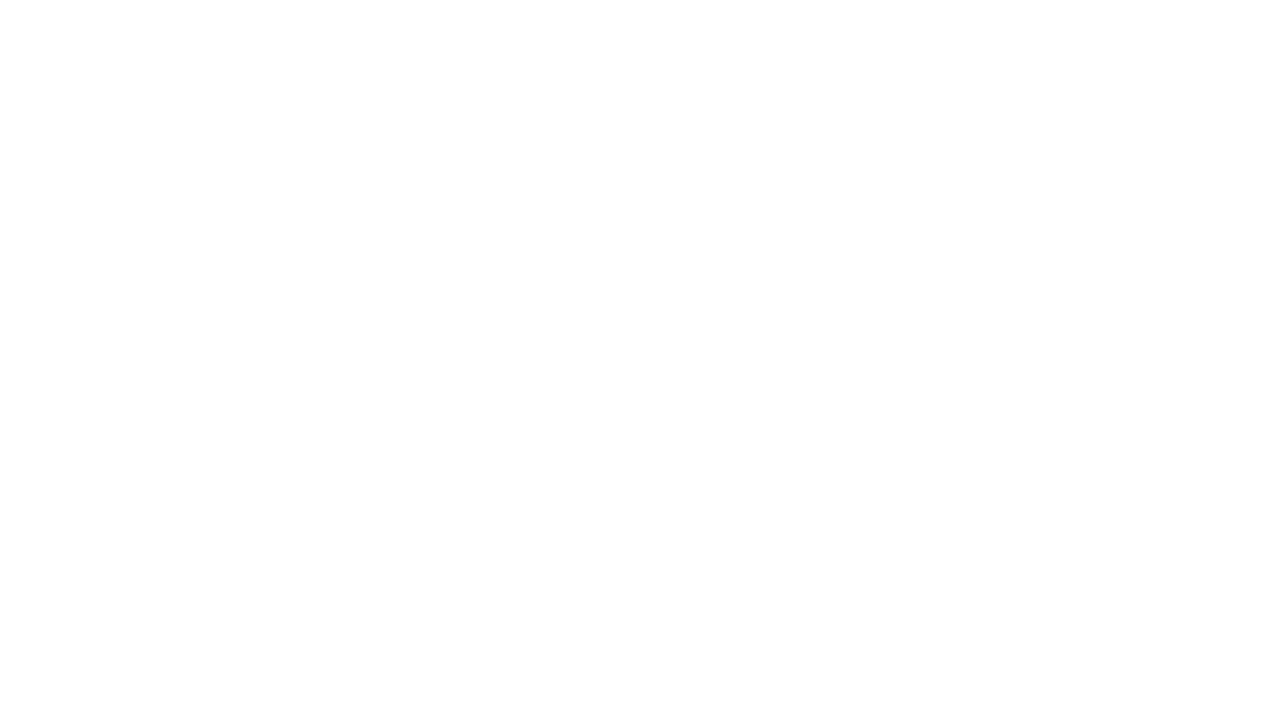

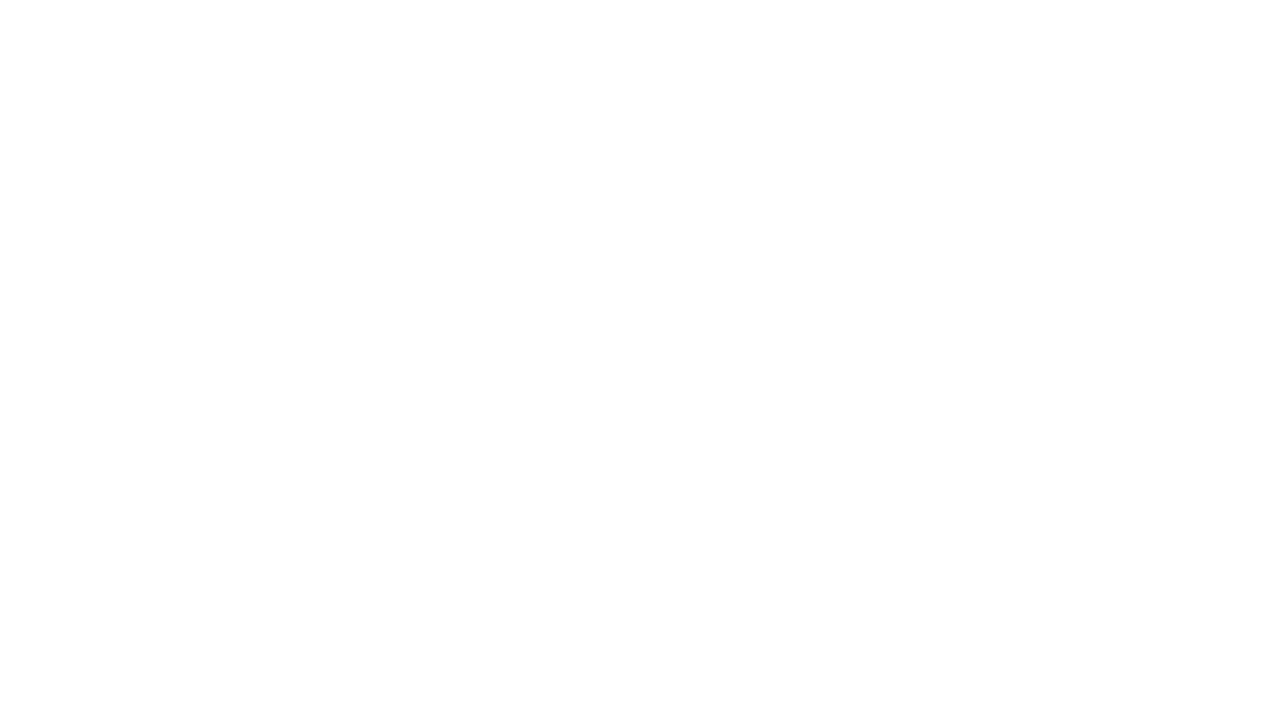